Tests slider functionality by pressing the right arrow key multiple times to move the slider value from 25 to 80.

Starting URL: https://demoqa.com/slider

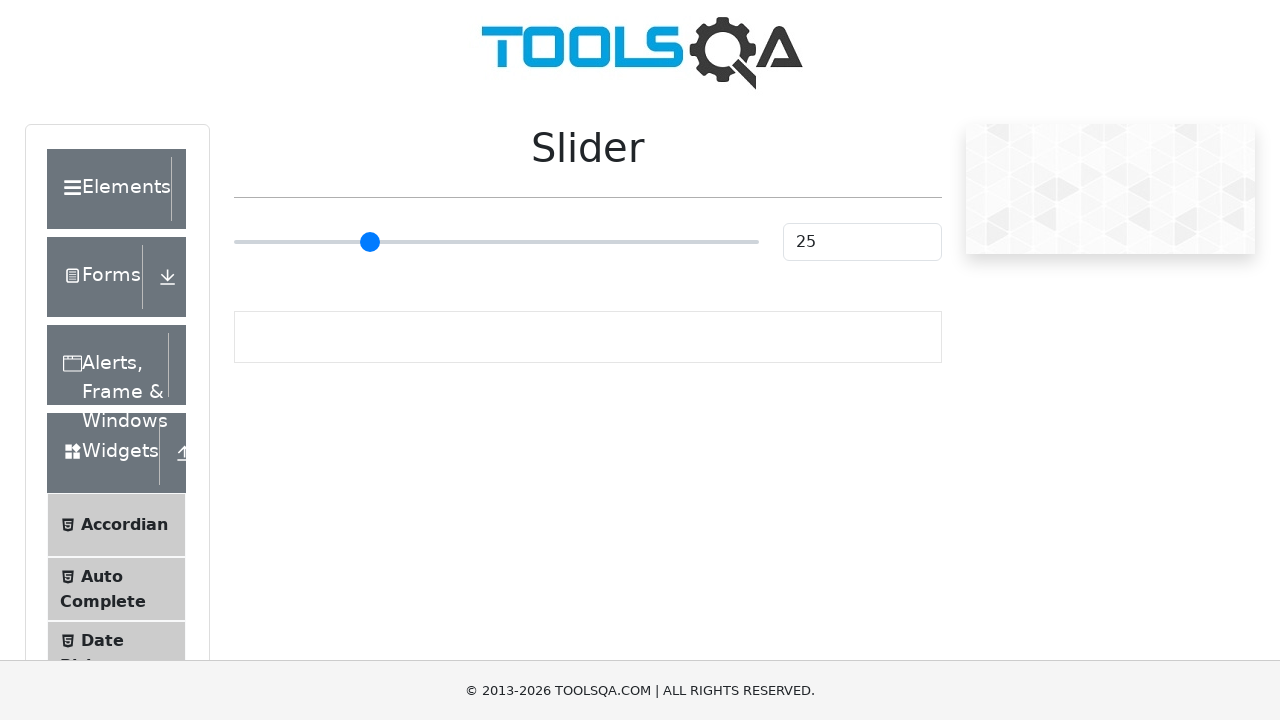

Focused on slider element on input[type='range']
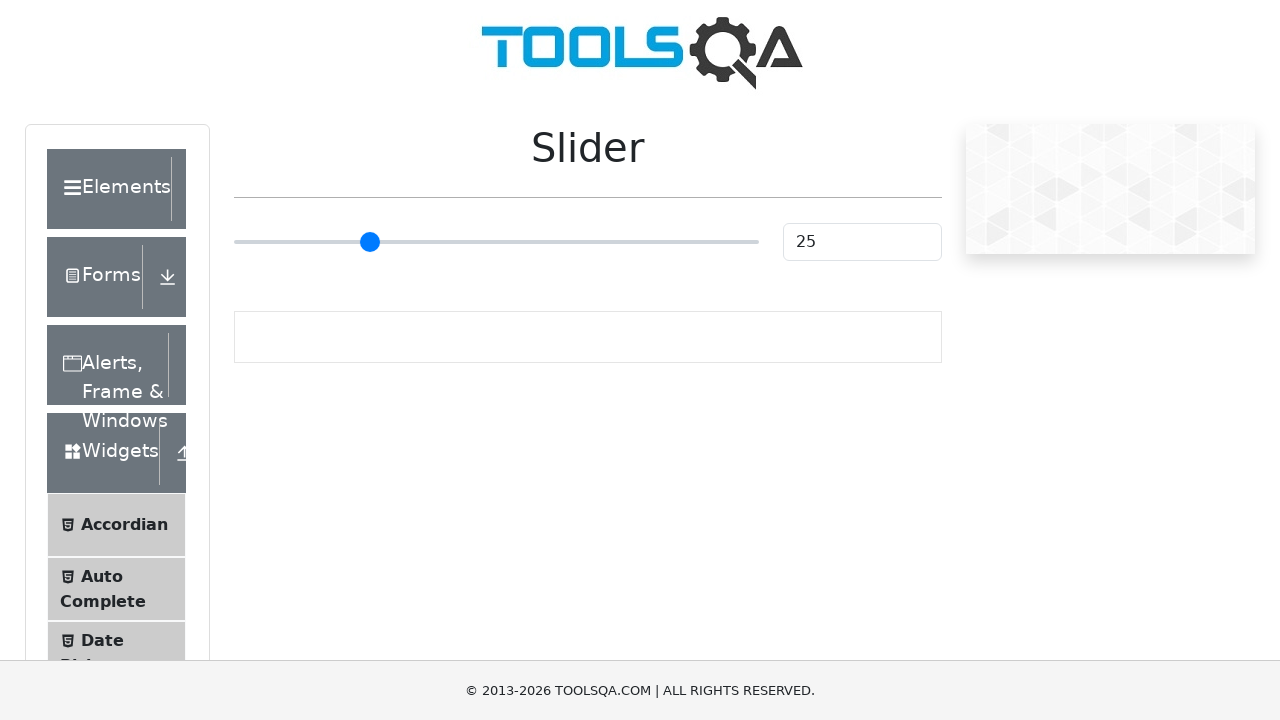

Pressed ArrowRight key (iteration 1/55) to move slider towards value 80 on input[type='range']
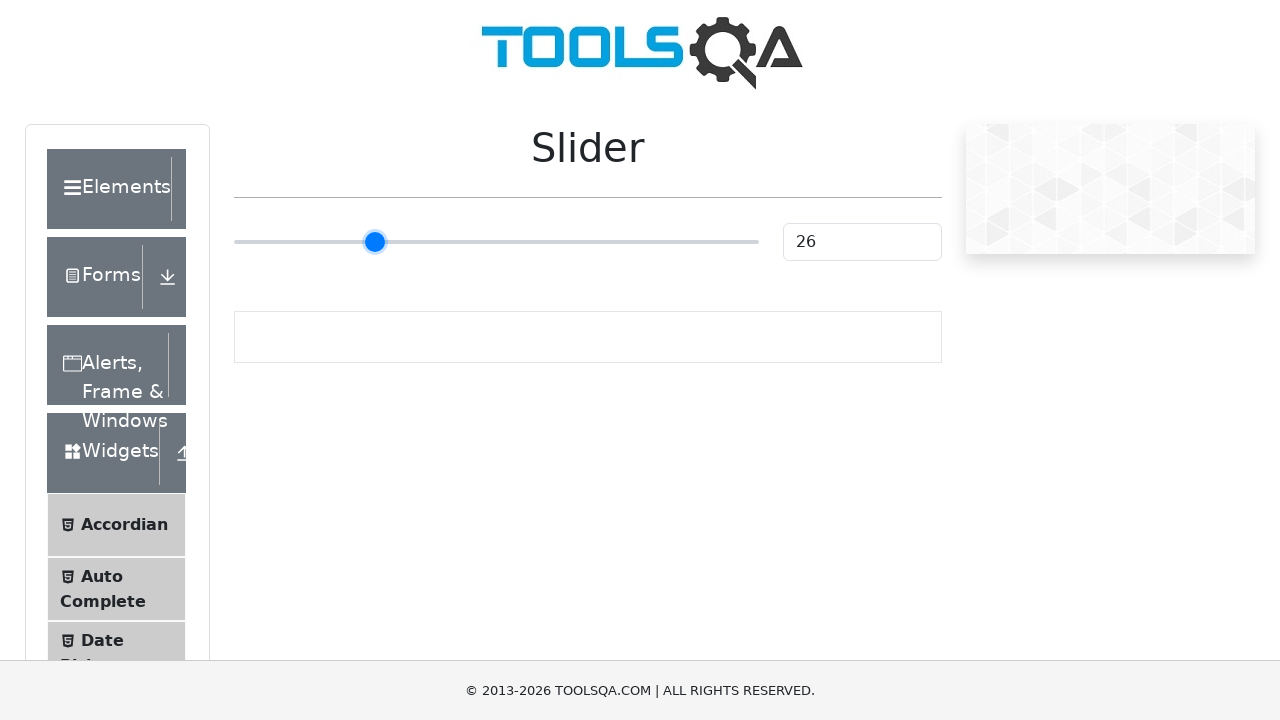

Pressed ArrowRight key (iteration 2/55) to move slider towards value 80 on input[type='range']
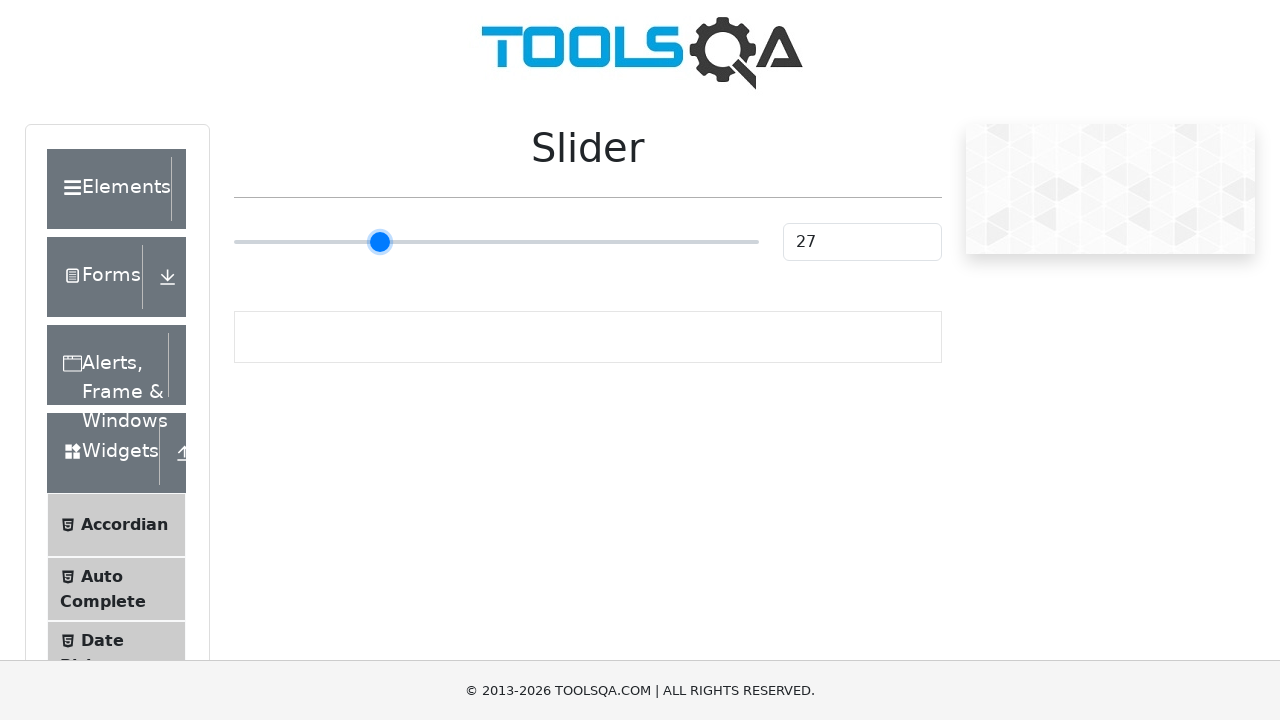

Pressed ArrowRight key (iteration 3/55) to move slider towards value 80 on input[type='range']
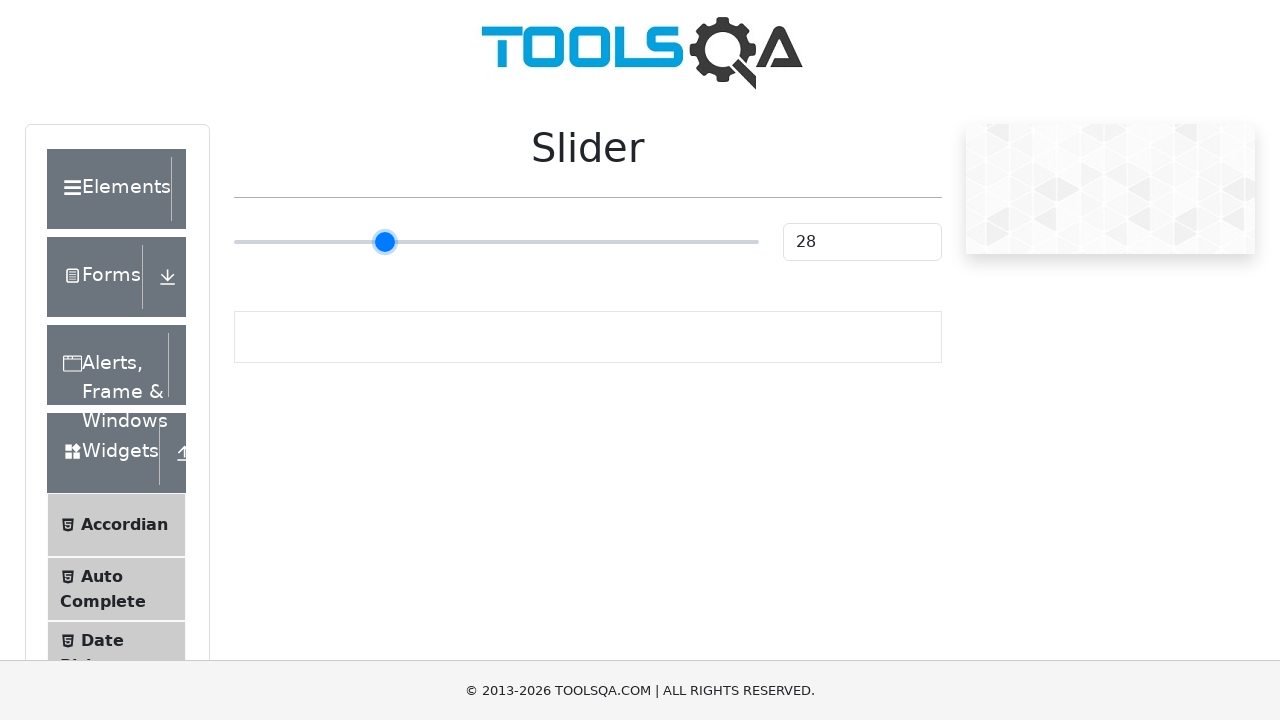

Pressed ArrowRight key (iteration 4/55) to move slider towards value 80 on input[type='range']
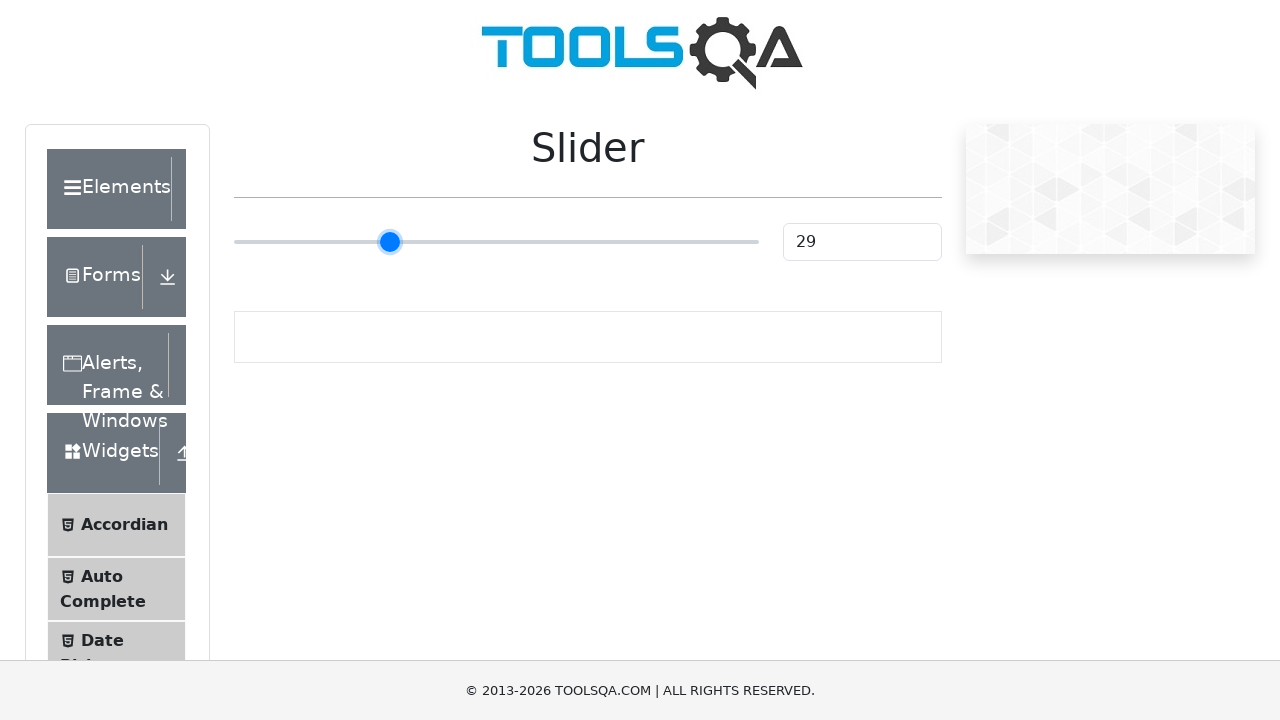

Pressed ArrowRight key (iteration 5/55) to move slider towards value 80 on input[type='range']
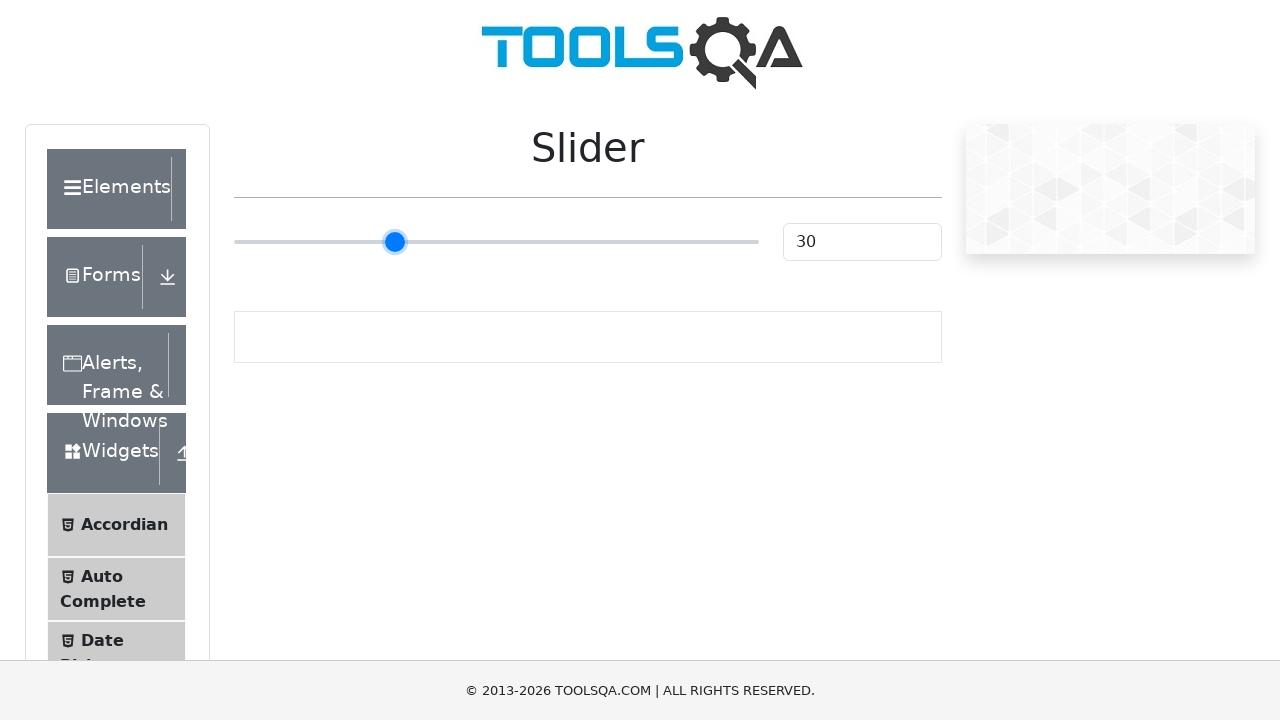

Pressed ArrowRight key (iteration 6/55) to move slider towards value 80 on input[type='range']
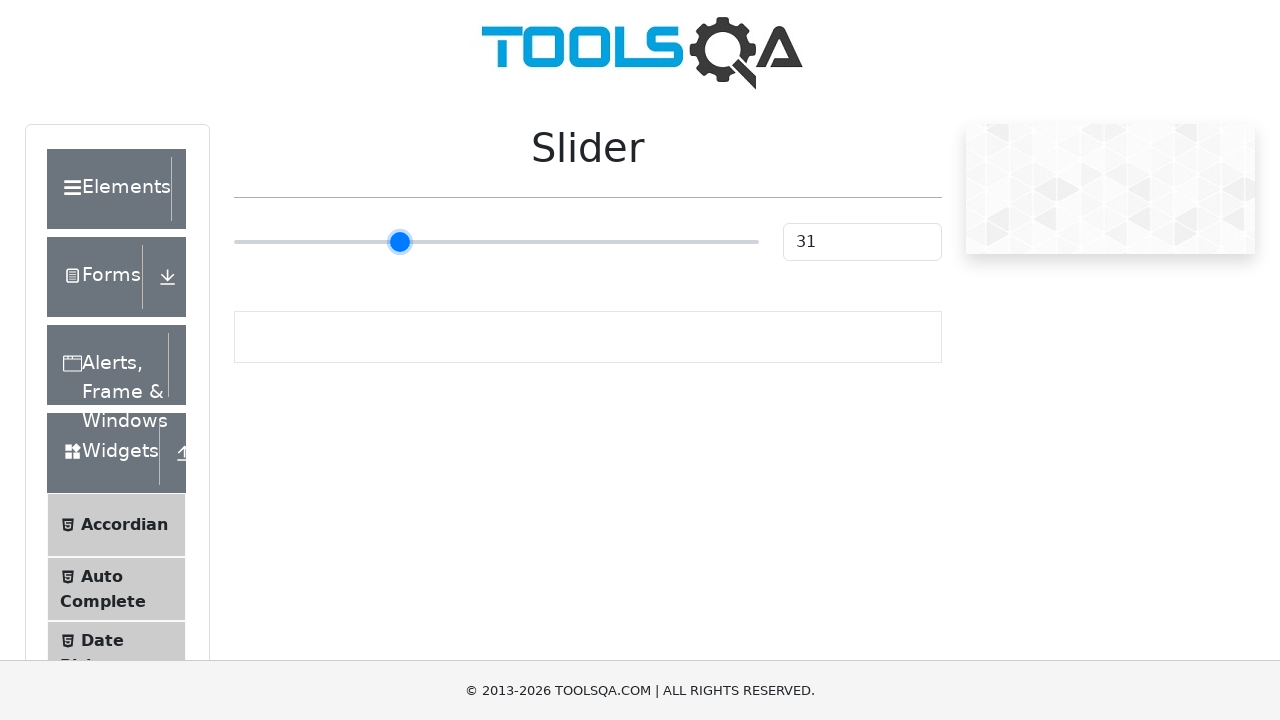

Pressed ArrowRight key (iteration 7/55) to move slider towards value 80 on input[type='range']
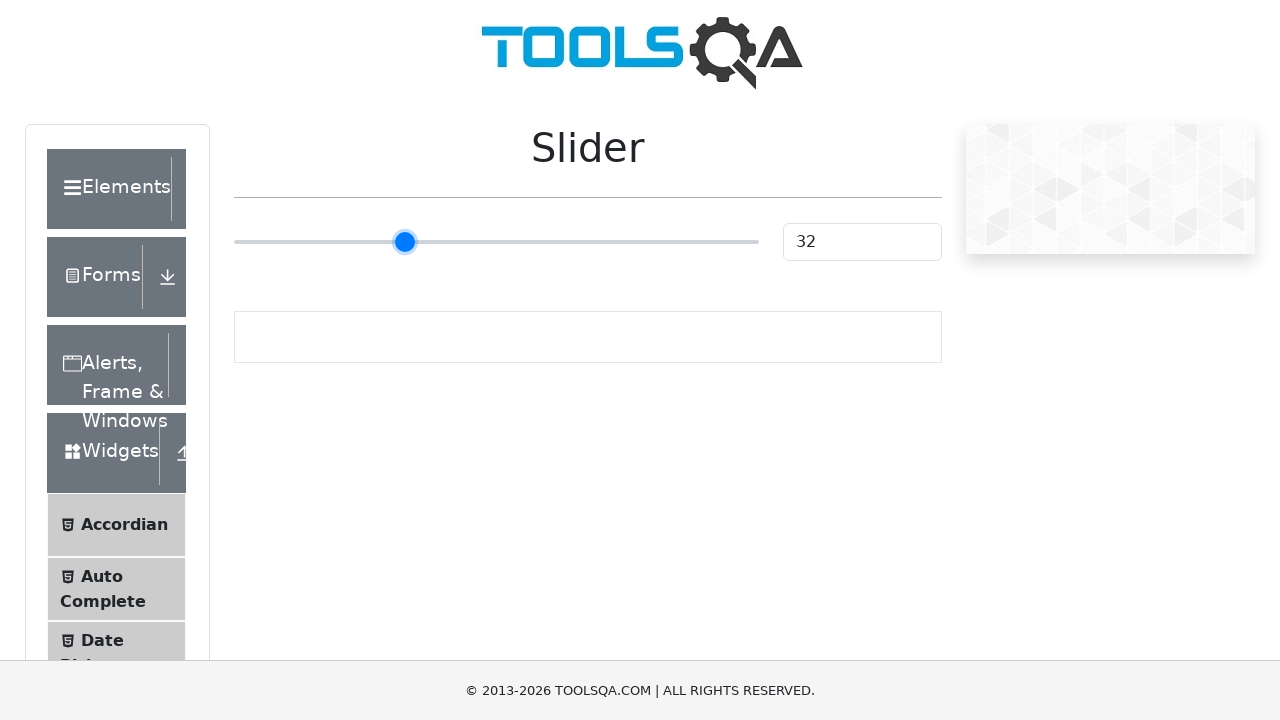

Pressed ArrowRight key (iteration 8/55) to move slider towards value 80 on input[type='range']
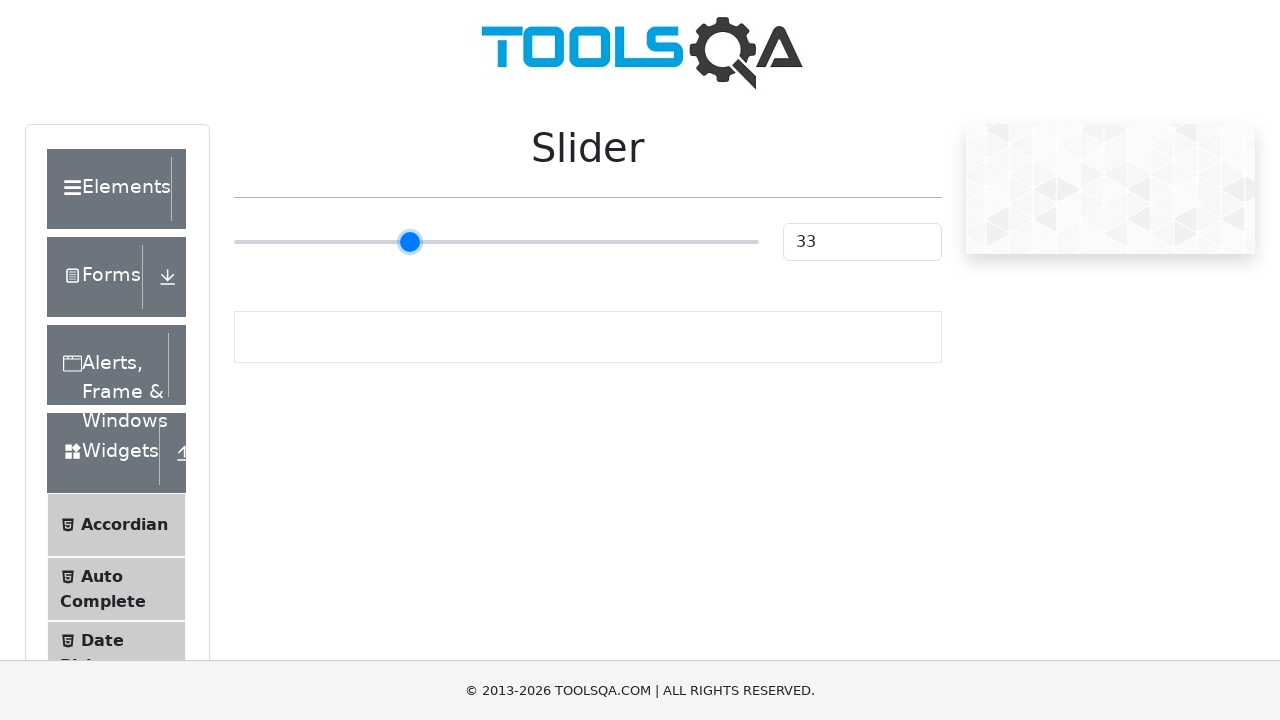

Pressed ArrowRight key (iteration 9/55) to move slider towards value 80 on input[type='range']
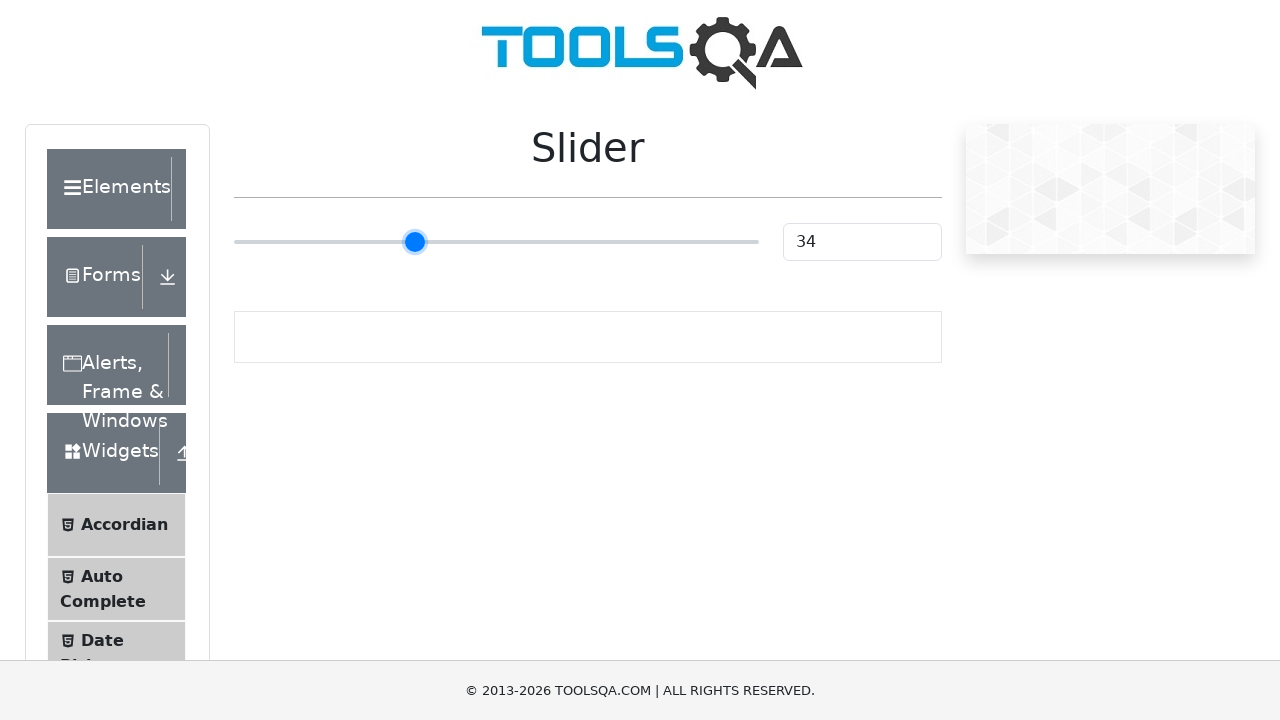

Pressed ArrowRight key (iteration 10/55) to move slider towards value 80 on input[type='range']
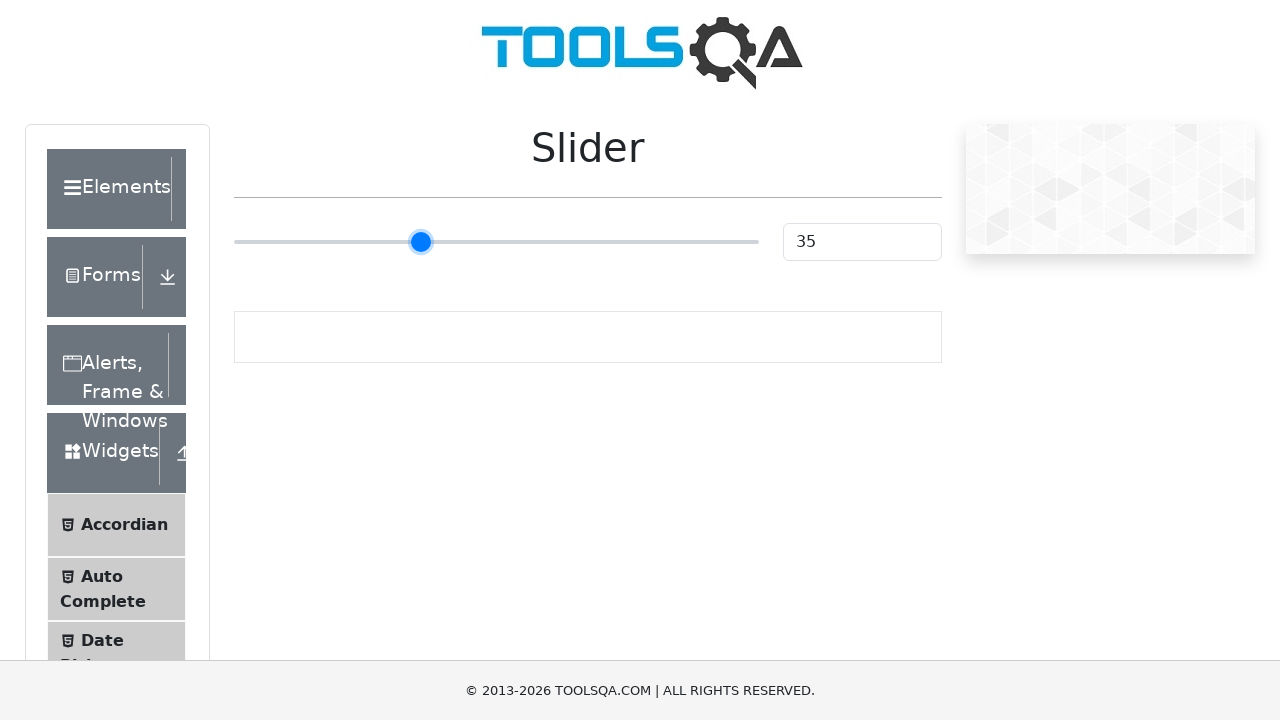

Pressed ArrowRight key (iteration 11/55) to move slider towards value 80 on input[type='range']
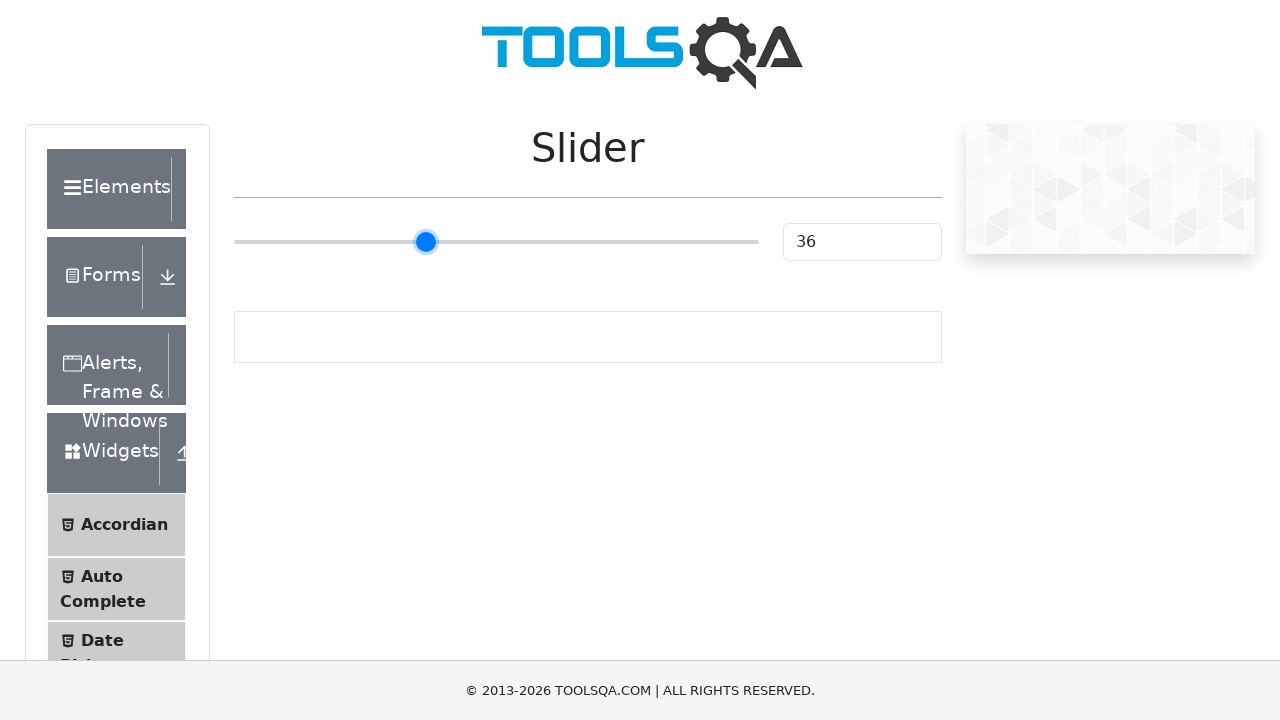

Pressed ArrowRight key (iteration 12/55) to move slider towards value 80 on input[type='range']
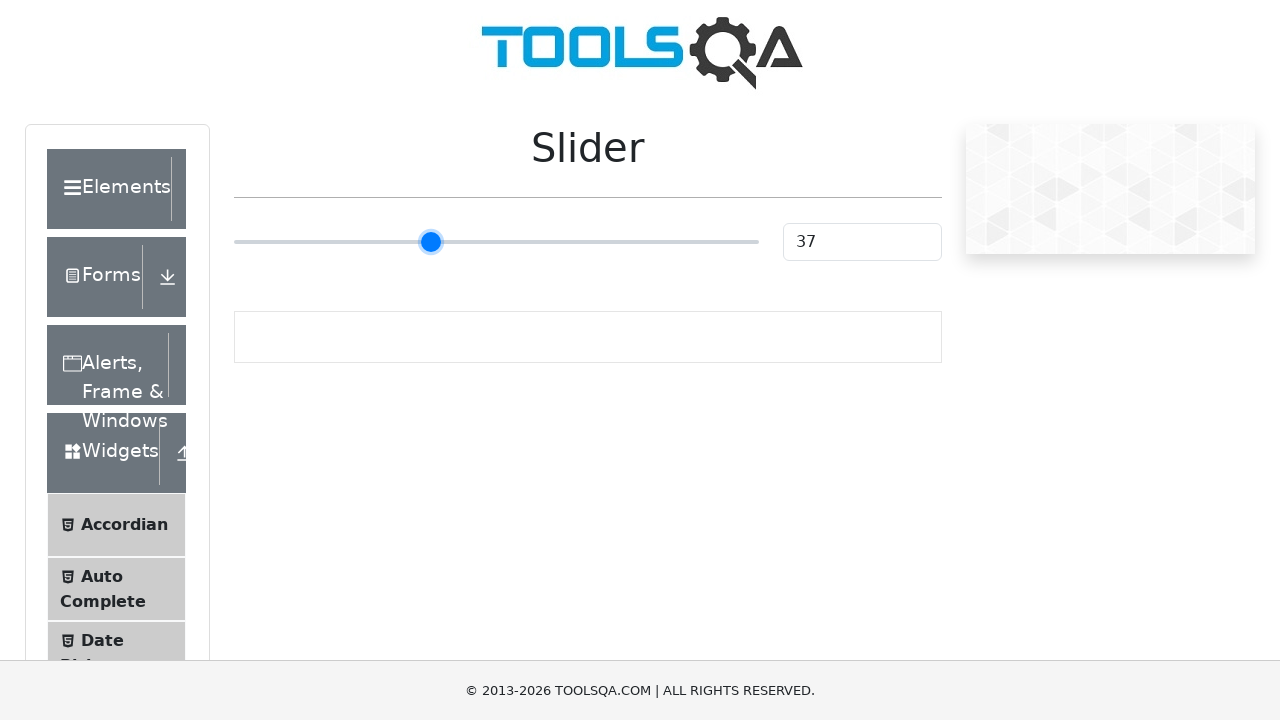

Pressed ArrowRight key (iteration 13/55) to move slider towards value 80 on input[type='range']
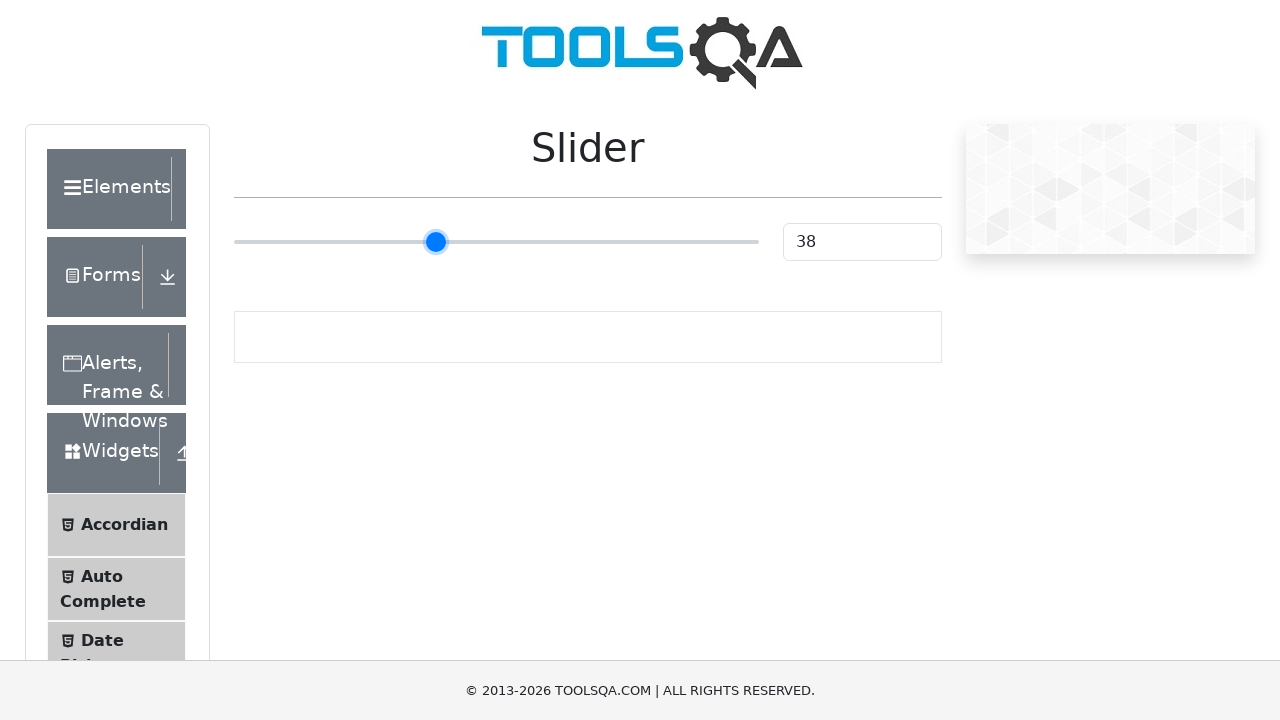

Pressed ArrowRight key (iteration 14/55) to move slider towards value 80 on input[type='range']
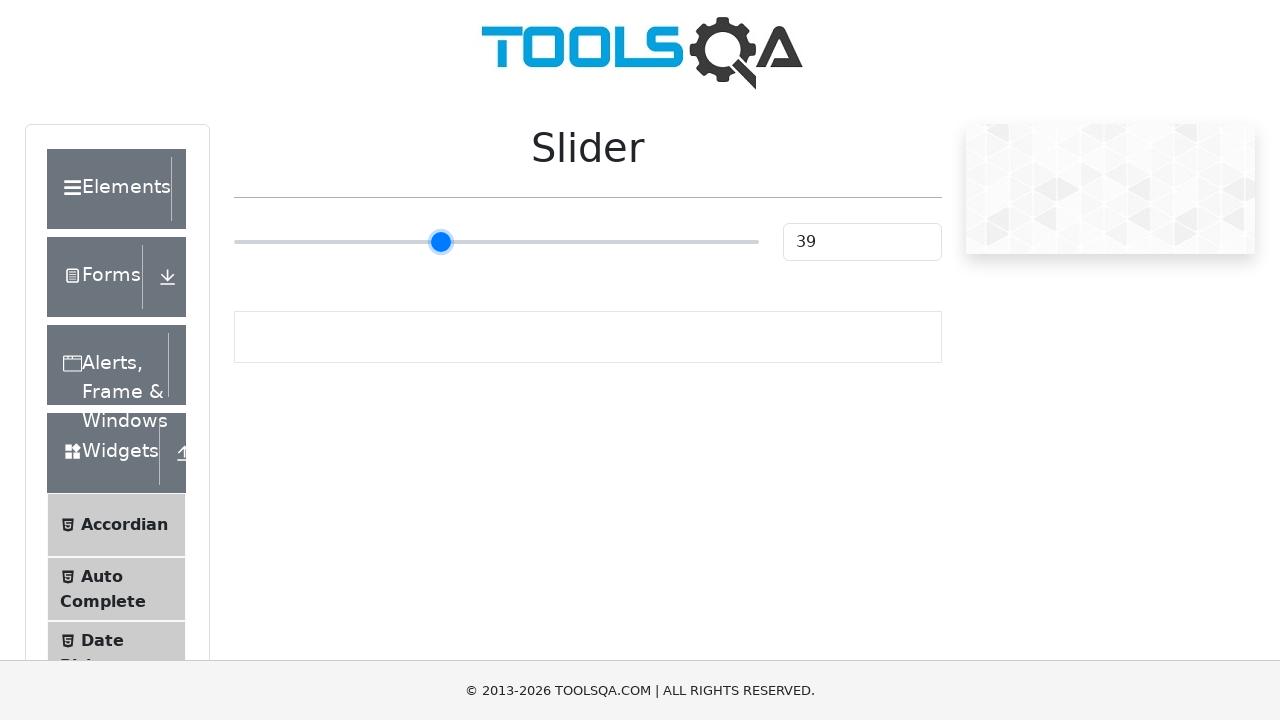

Pressed ArrowRight key (iteration 15/55) to move slider towards value 80 on input[type='range']
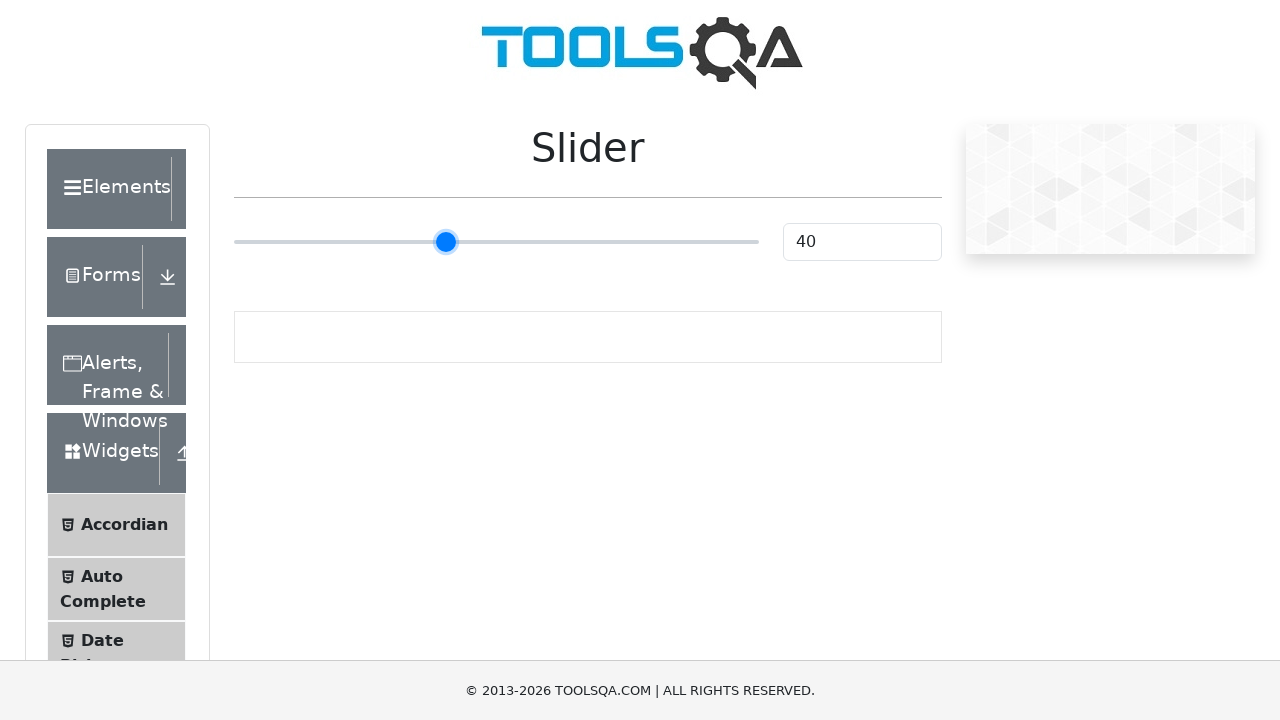

Pressed ArrowRight key (iteration 16/55) to move slider towards value 80 on input[type='range']
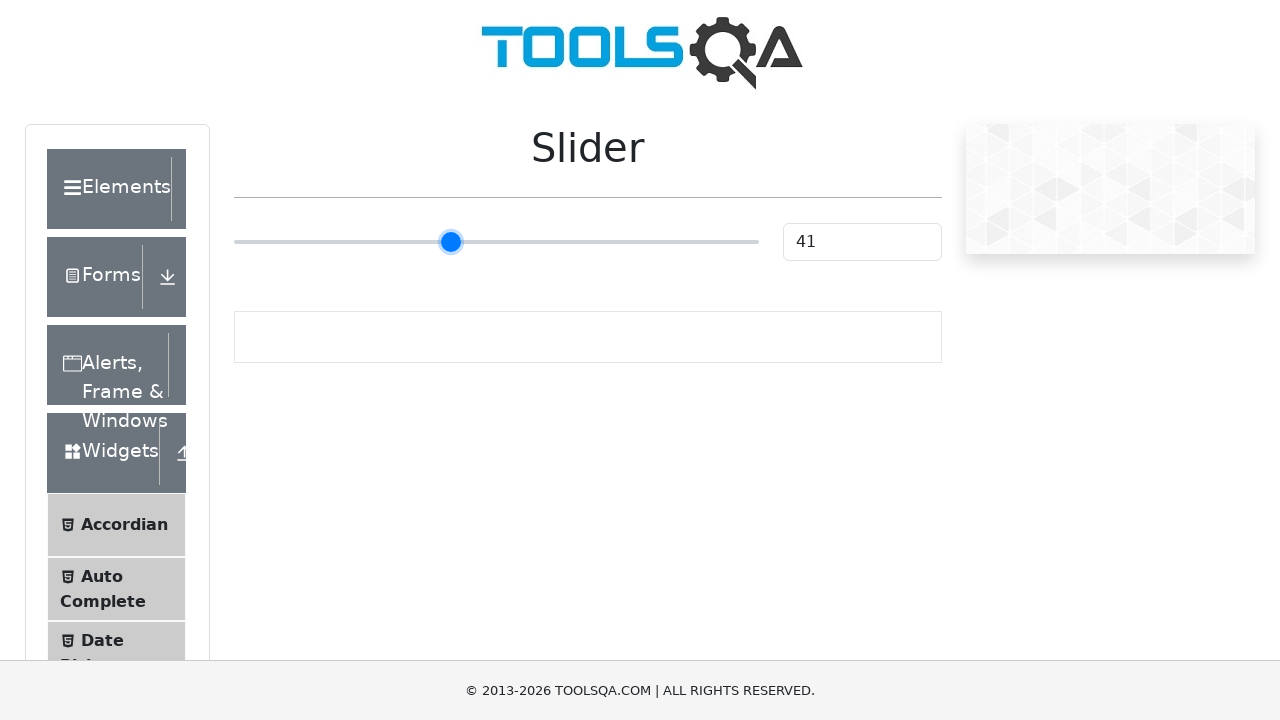

Pressed ArrowRight key (iteration 17/55) to move slider towards value 80 on input[type='range']
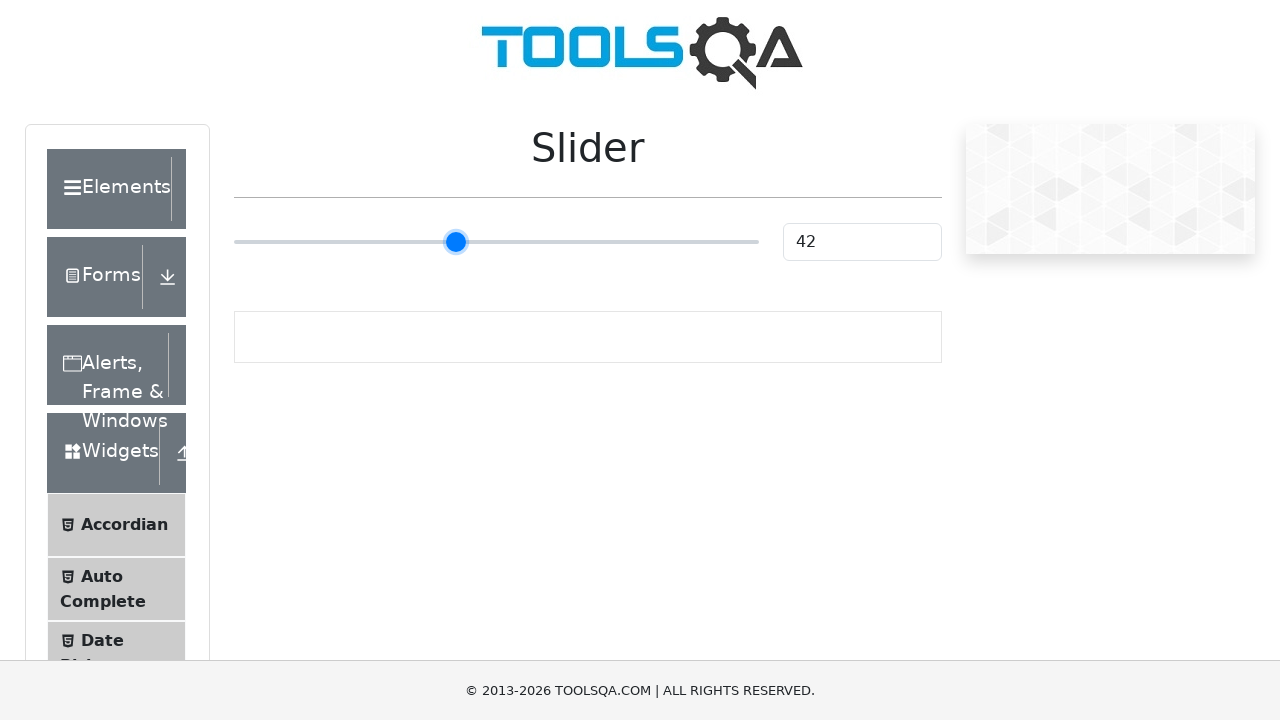

Pressed ArrowRight key (iteration 18/55) to move slider towards value 80 on input[type='range']
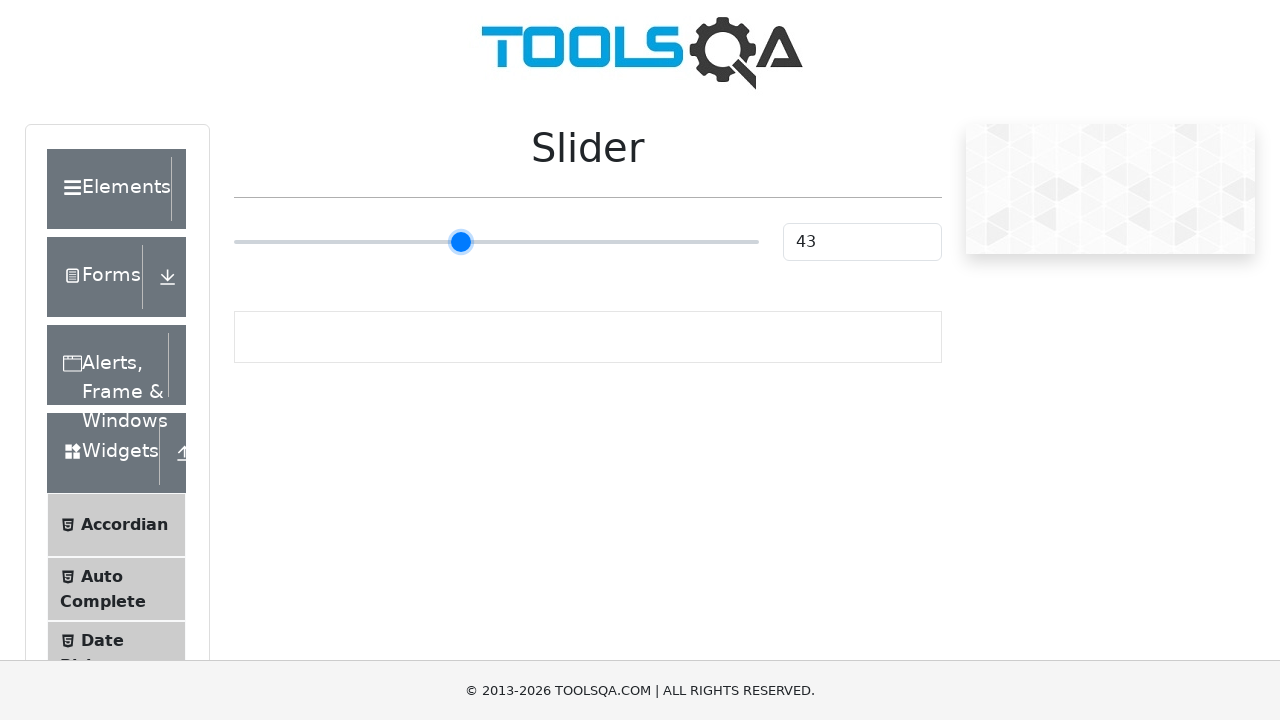

Pressed ArrowRight key (iteration 19/55) to move slider towards value 80 on input[type='range']
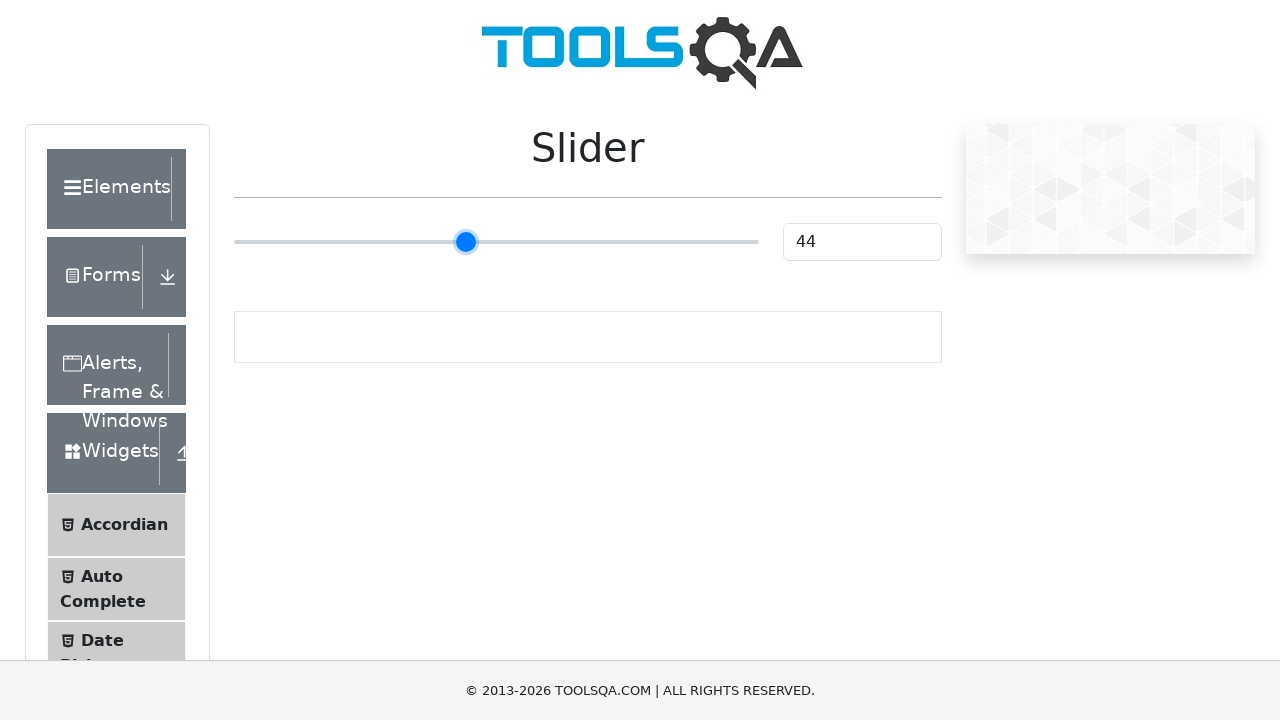

Pressed ArrowRight key (iteration 20/55) to move slider towards value 80 on input[type='range']
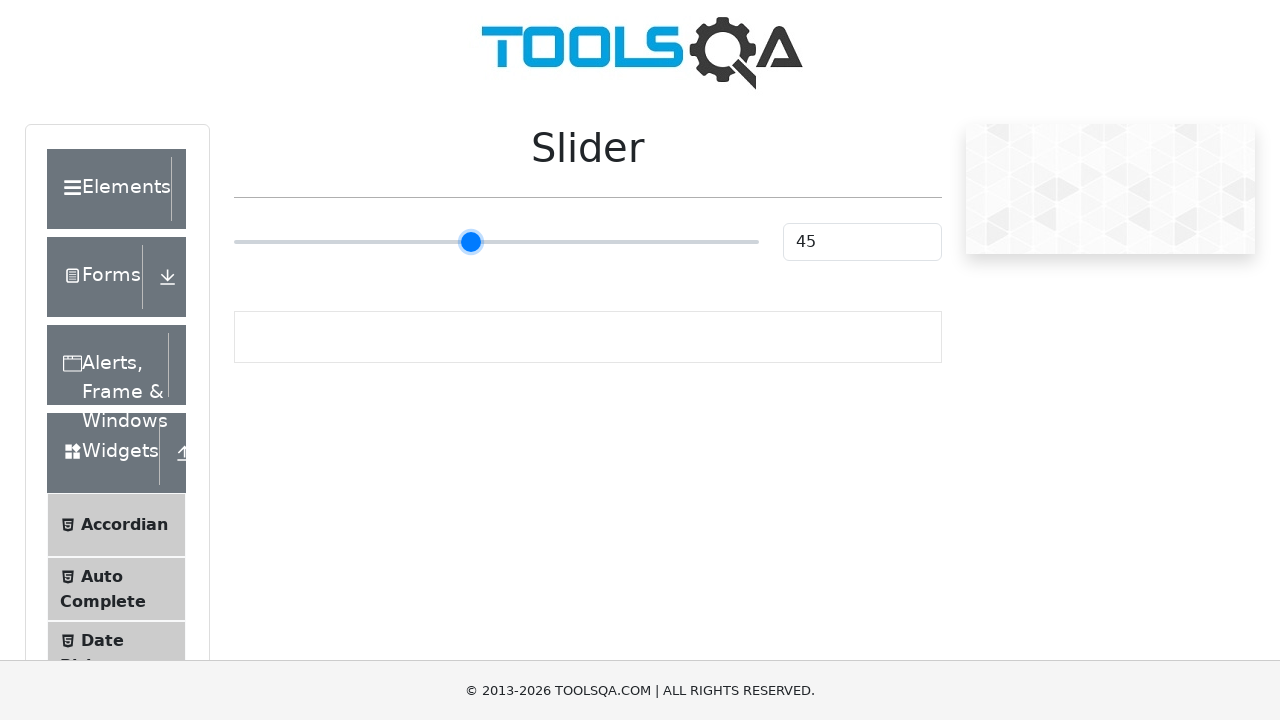

Pressed ArrowRight key (iteration 21/55) to move slider towards value 80 on input[type='range']
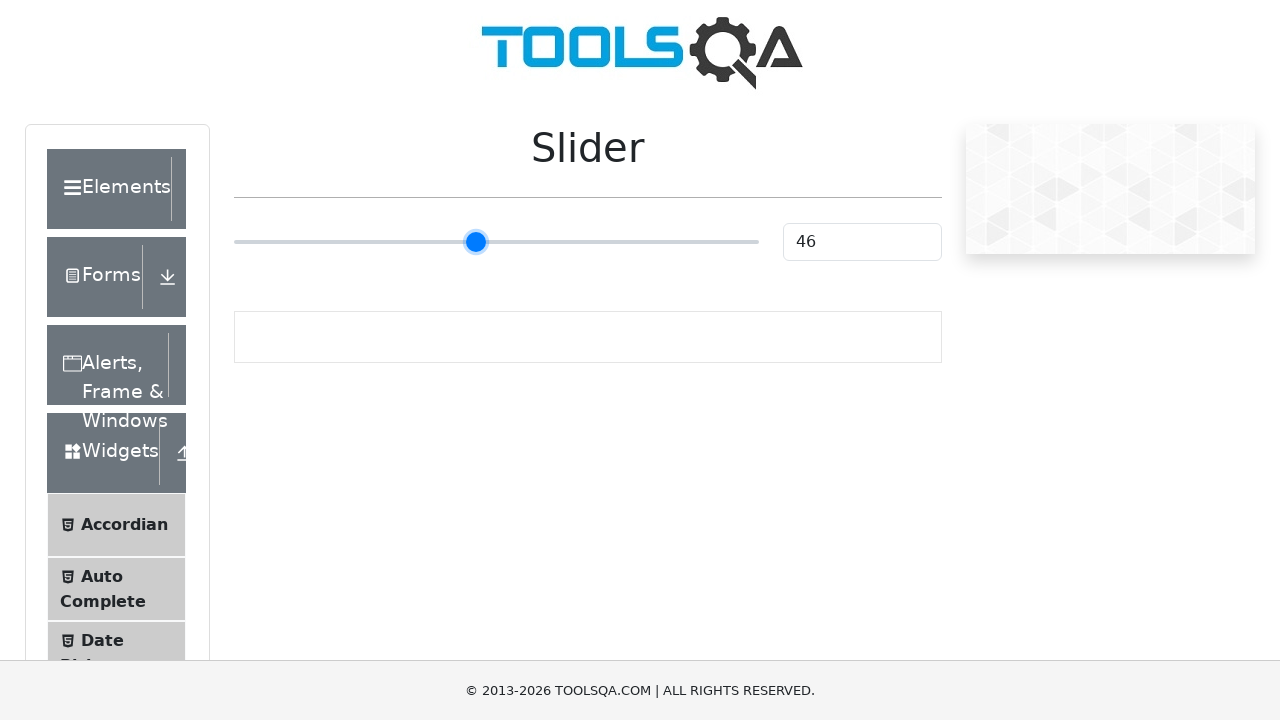

Pressed ArrowRight key (iteration 22/55) to move slider towards value 80 on input[type='range']
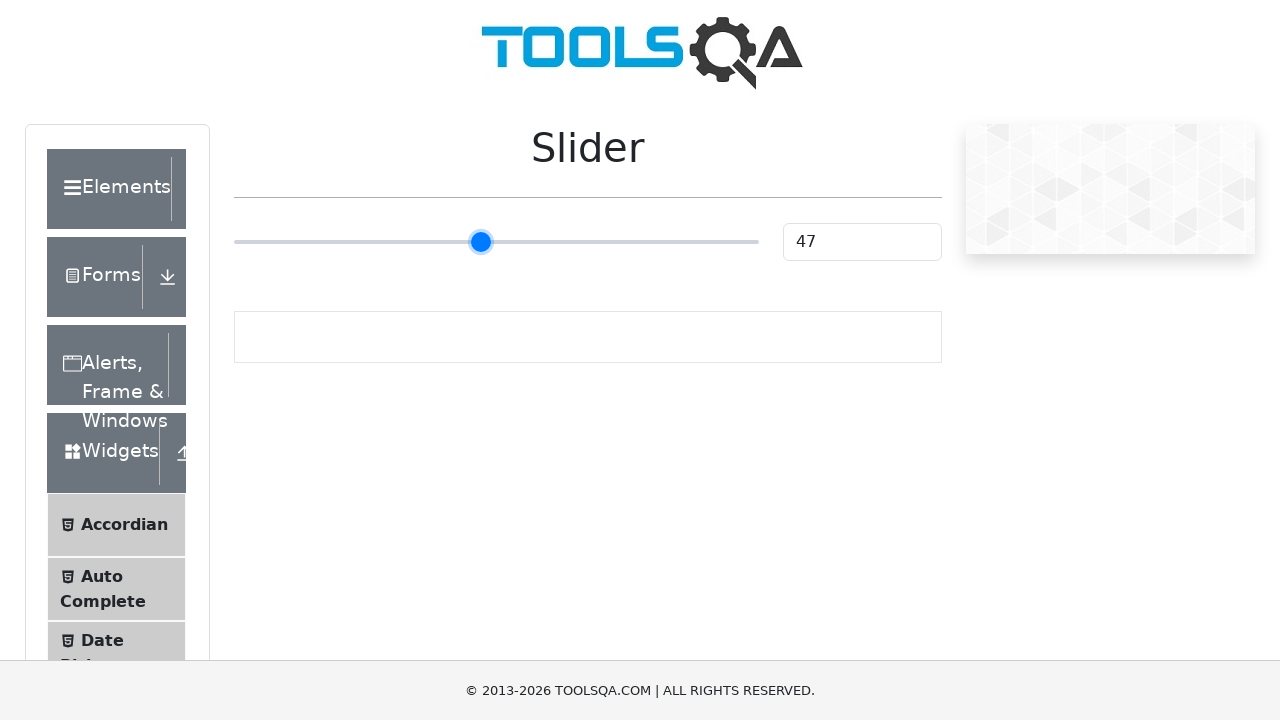

Pressed ArrowRight key (iteration 23/55) to move slider towards value 80 on input[type='range']
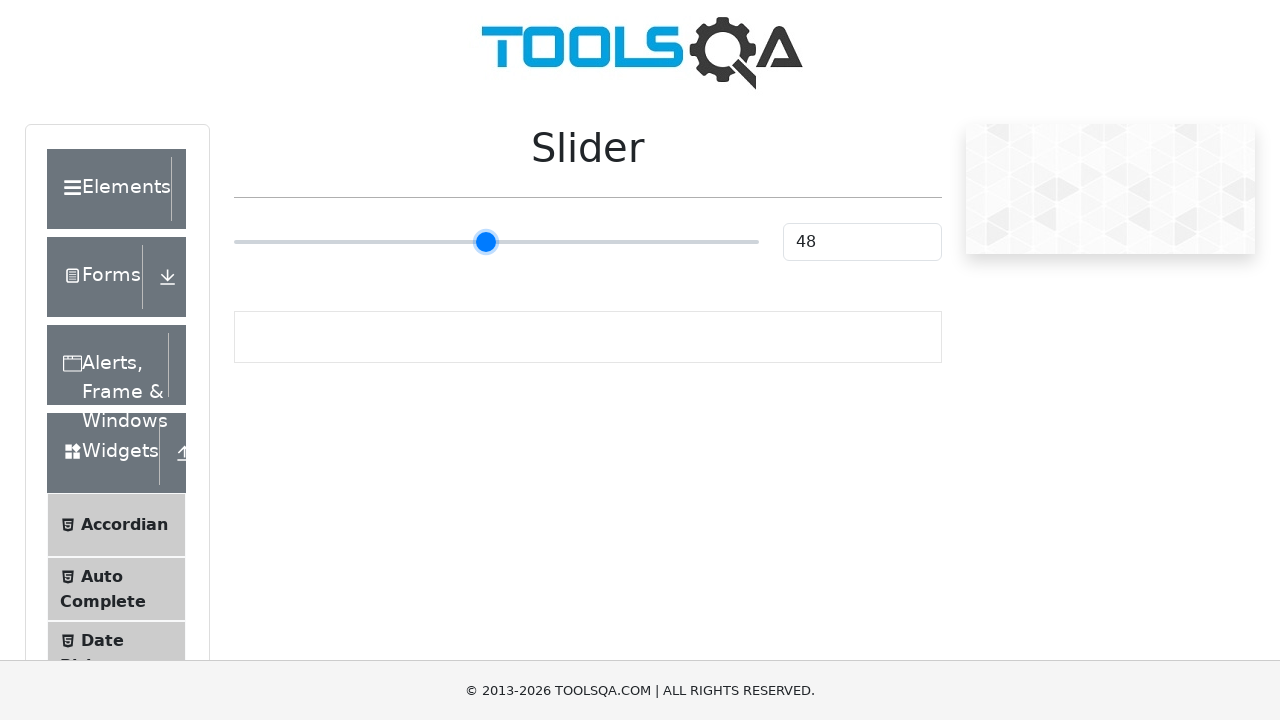

Pressed ArrowRight key (iteration 24/55) to move slider towards value 80 on input[type='range']
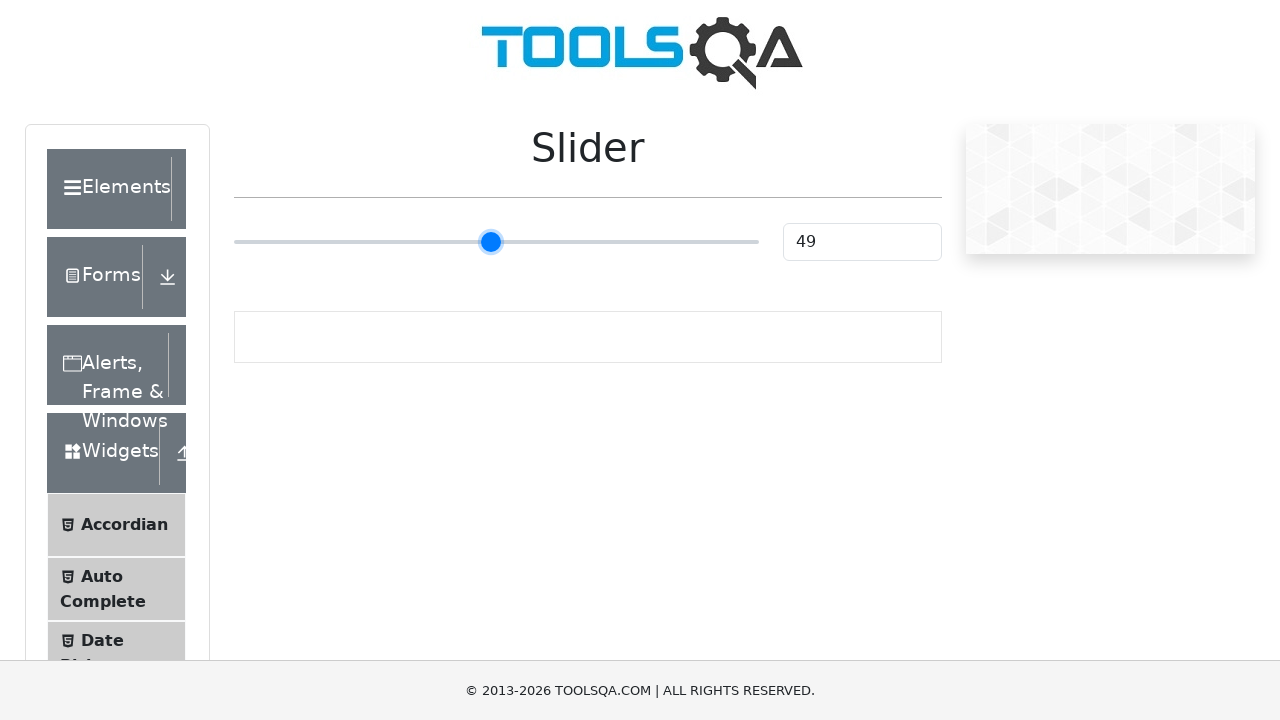

Pressed ArrowRight key (iteration 25/55) to move slider towards value 80 on input[type='range']
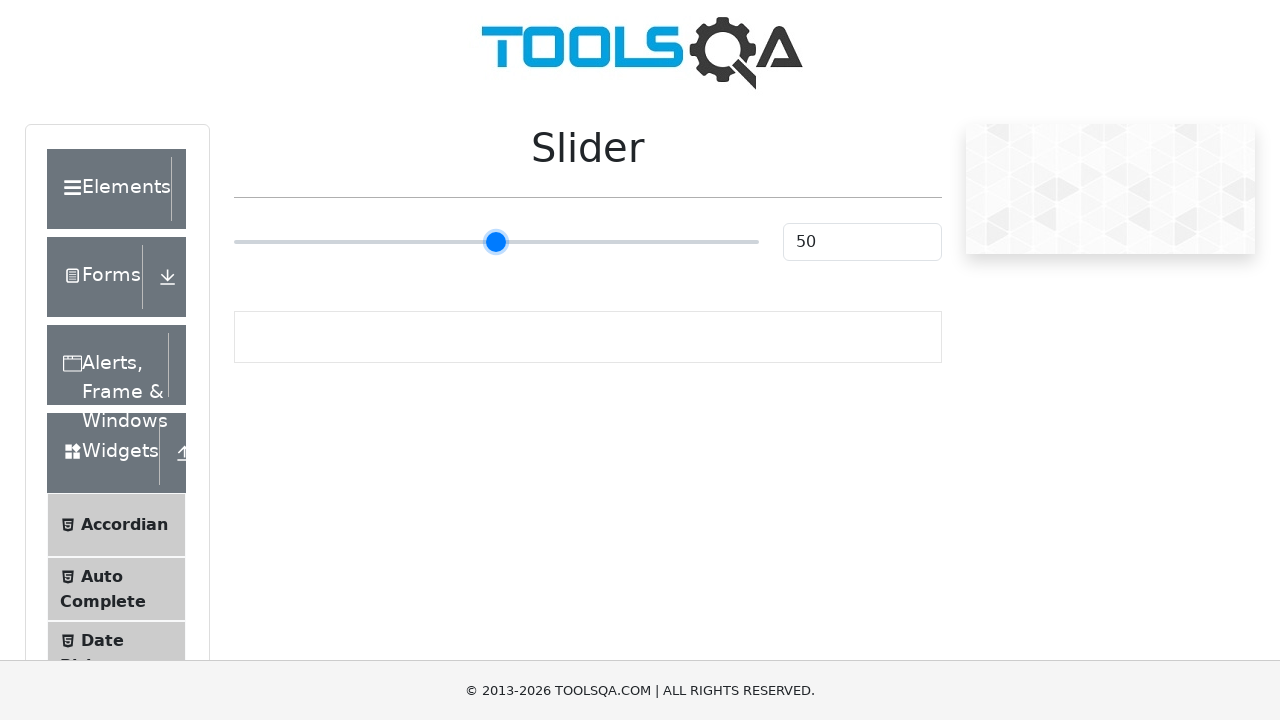

Pressed ArrowRight key (iteration 26/55) to move slider towards value 80 on input[type='range']
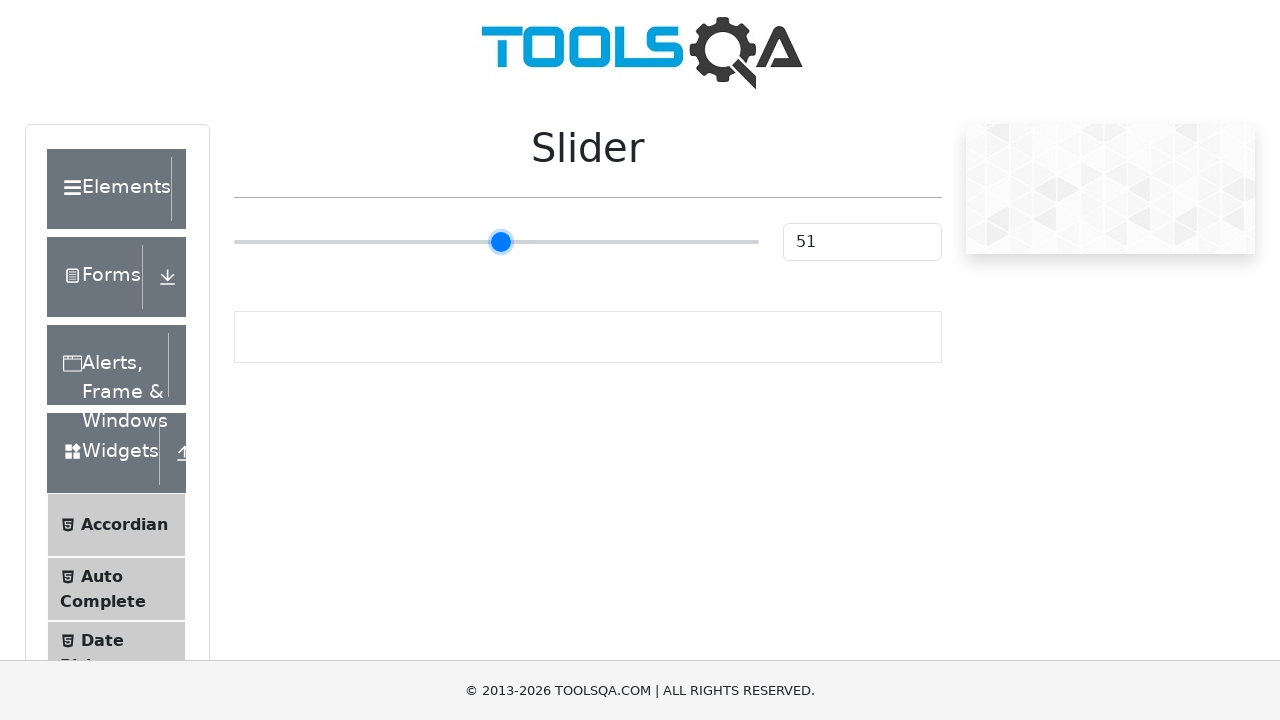

Pressed ArrowRight key (iteration 27/55) to move slider towards value 80 on input[type='range']
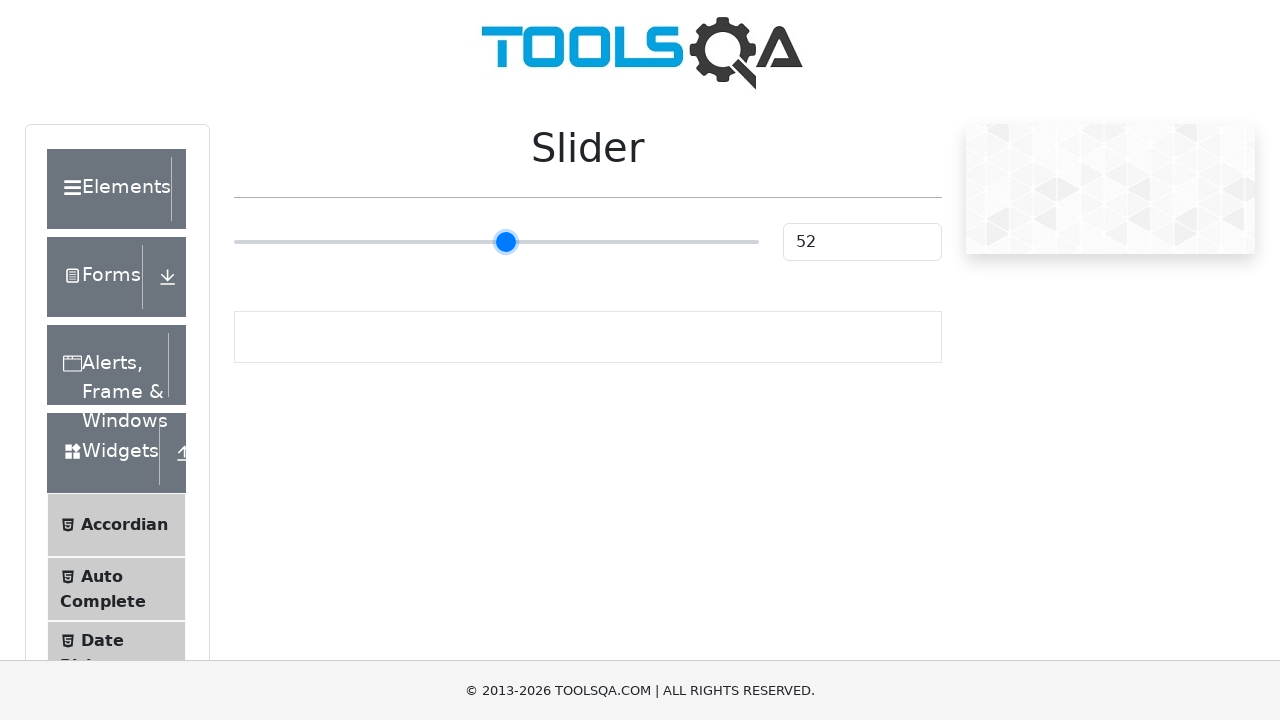

Pressed ArrowRight key (iteration 28/55) to move slider towards value 80 on input[type='range']
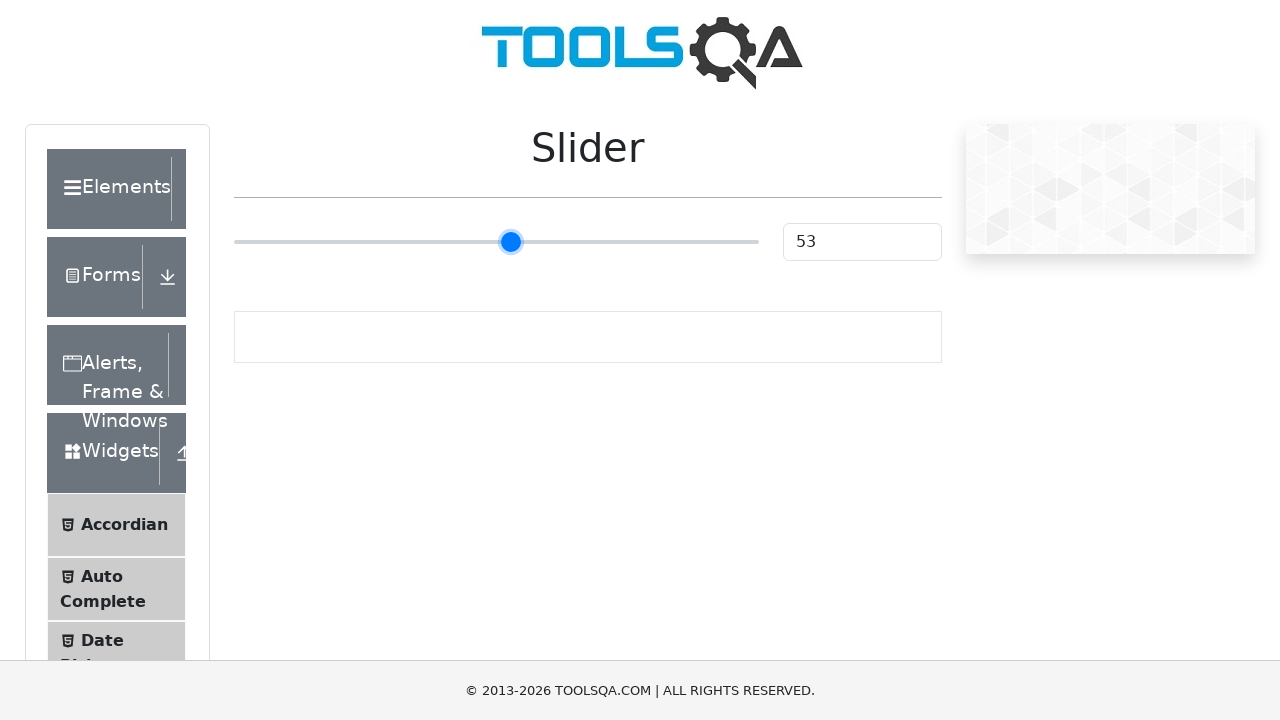

Pressed ArrowRight key (iteration 29/55) to move slider towards value 80 on input[type='range']
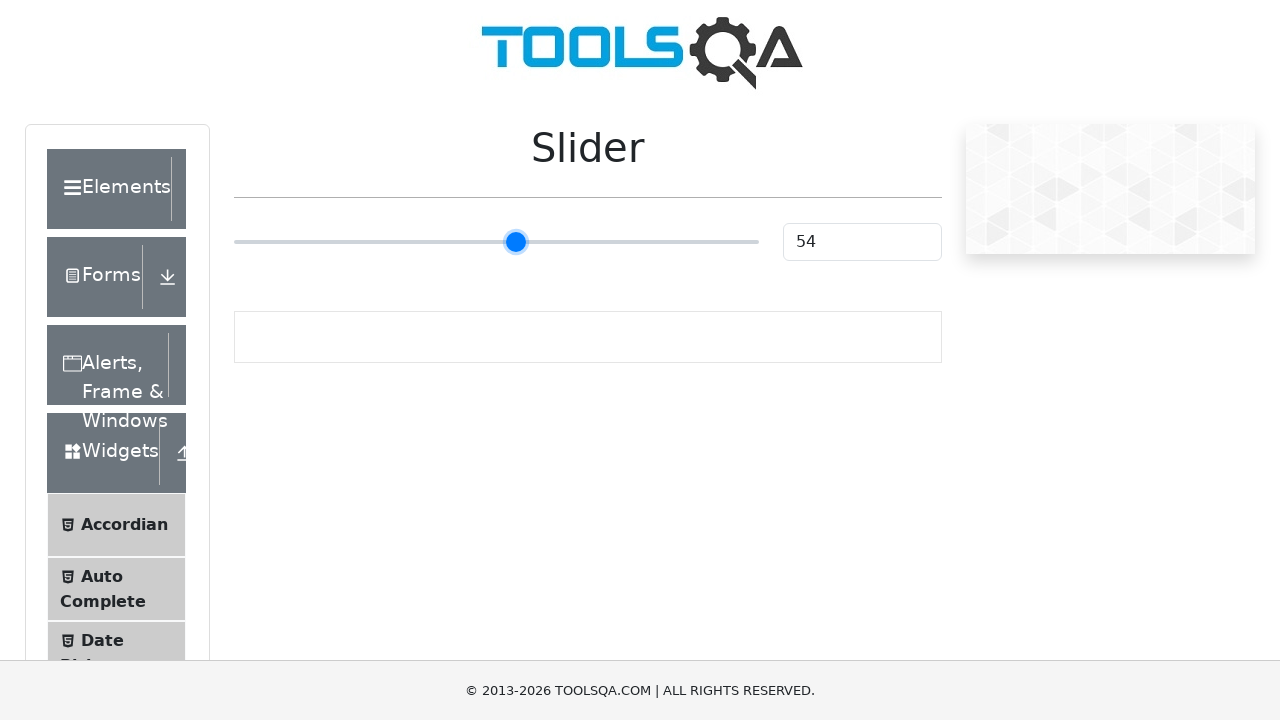

Pressed ArrowRight key (iteration 30/55) to move slider towards value 80 on input[type='range']
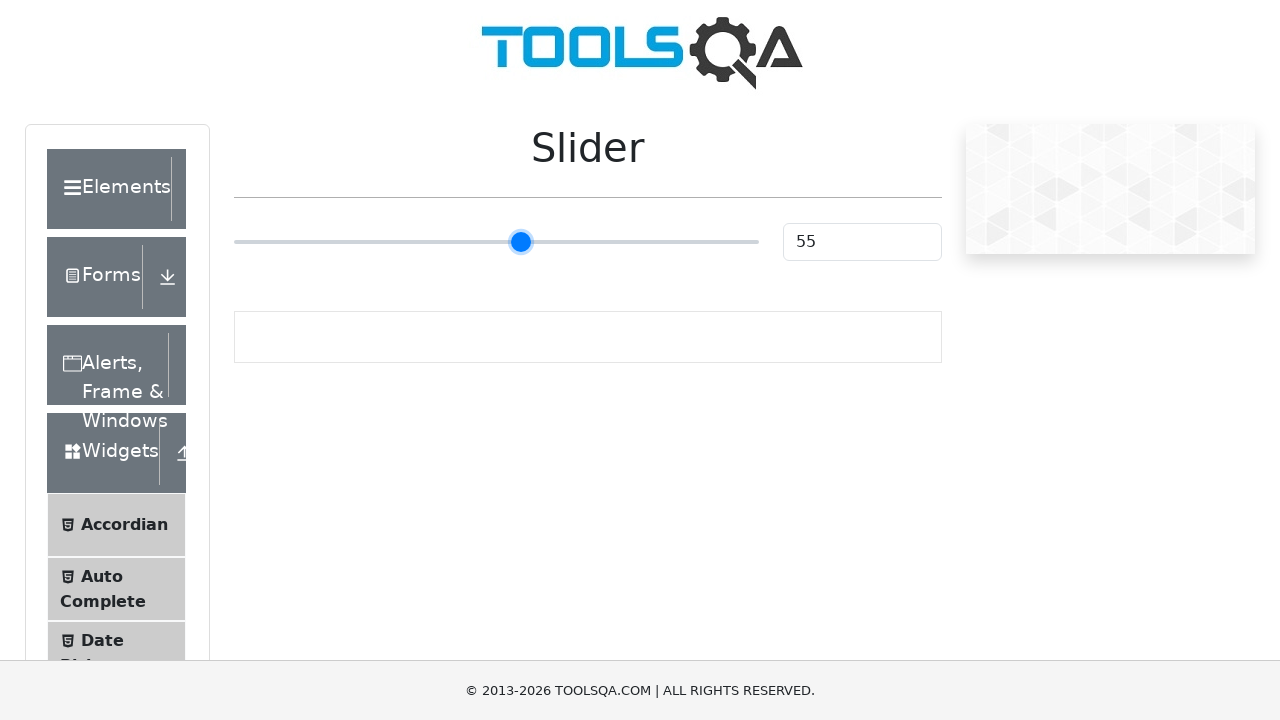

Pressed ArrowRight key (iteration 31/55) to move slider towards value 80 on input[type='range']
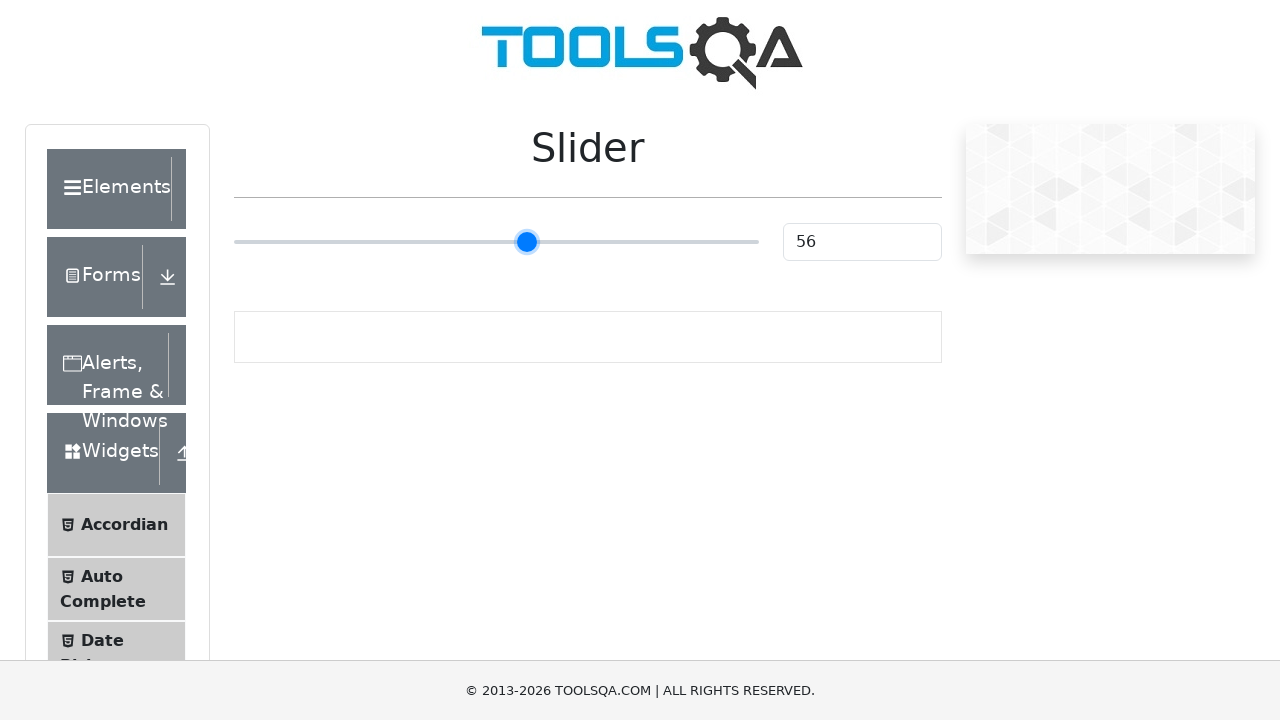

Pressed ArrowRight key (iteration 32/55) to move slider towards value 80 on input[type='range']
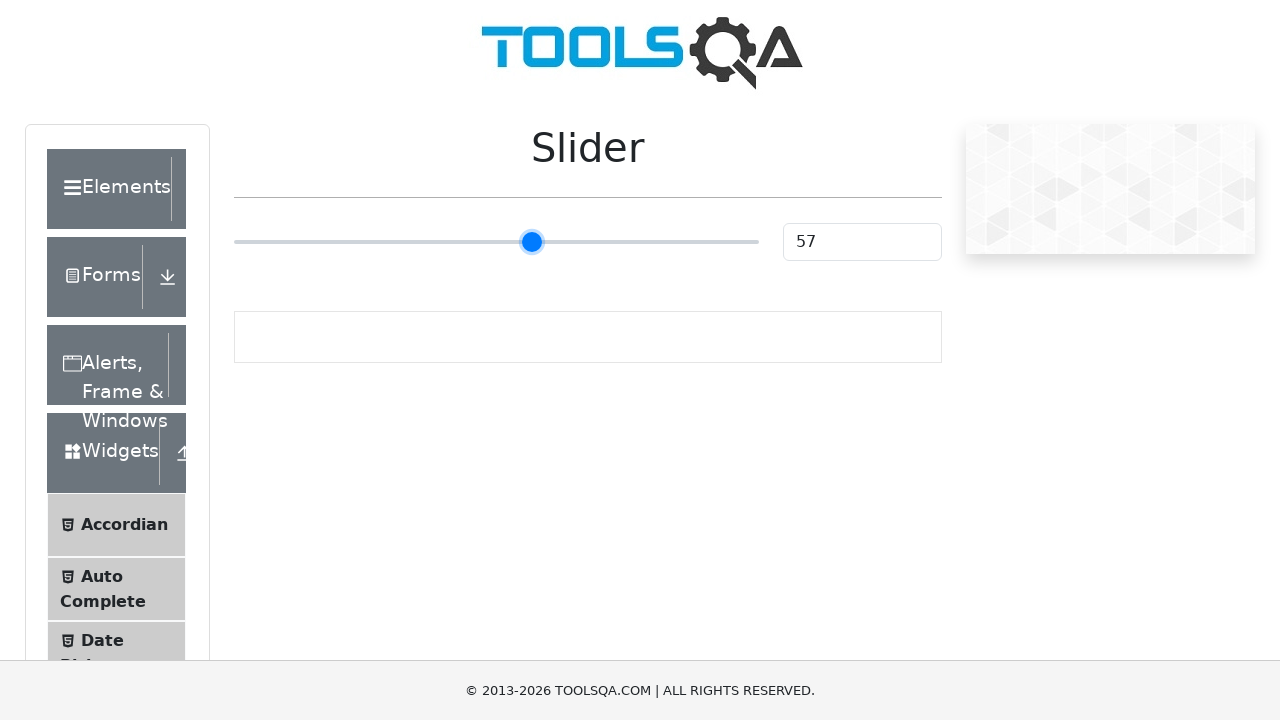

Pressed ArrowRight key (iteration 33/55) to move slider towards value 80 on input[type='range']
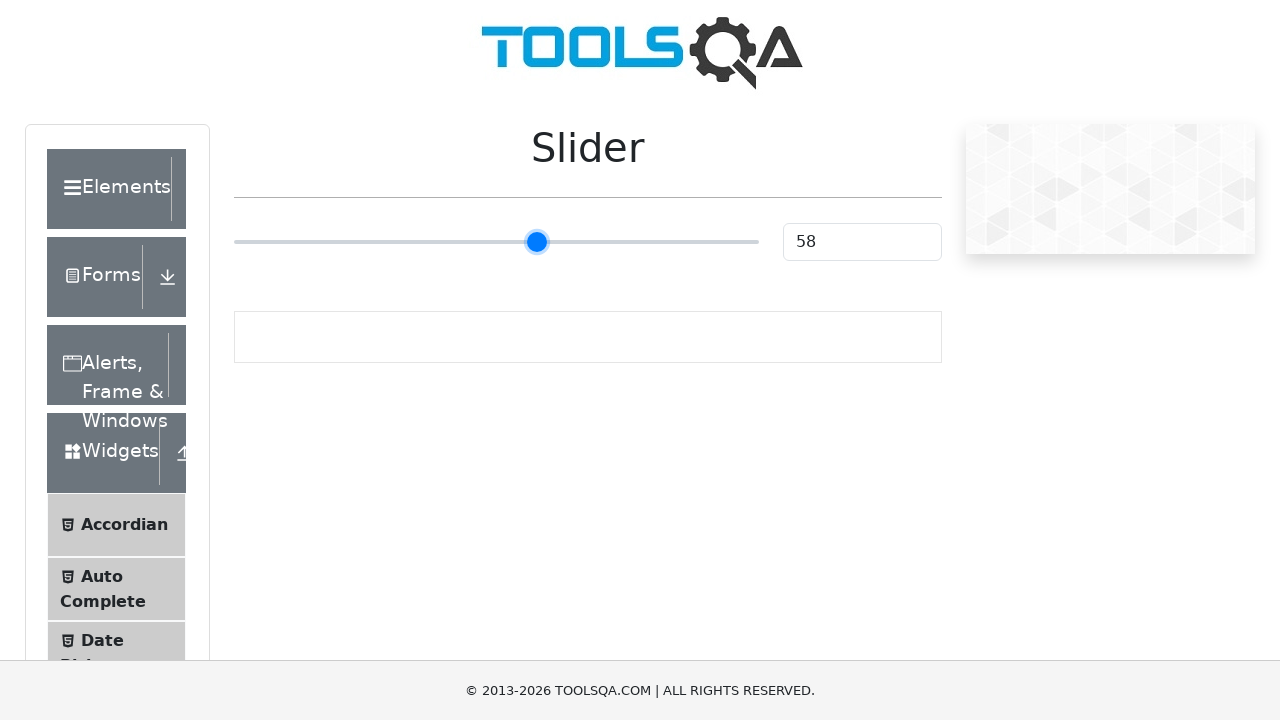

Pressed ArrowRight key (iteration 34/55) to move slider towards value 80 on input[type='range']
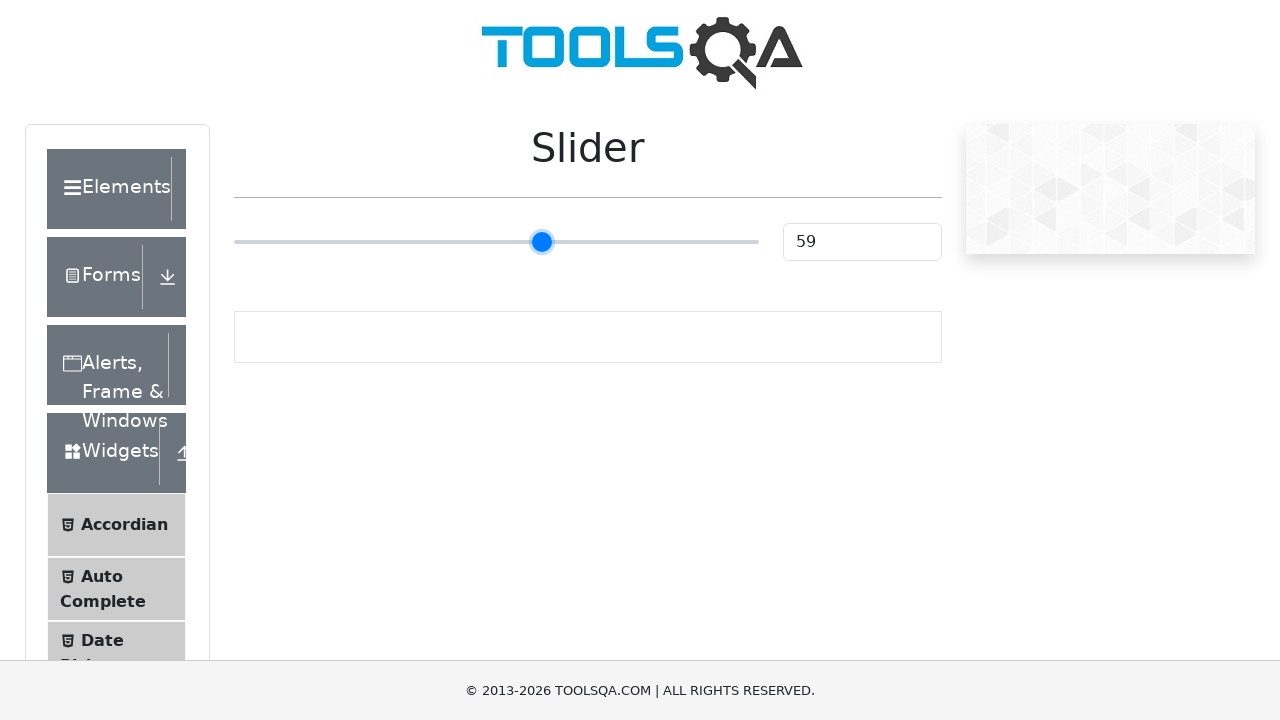

Pressed ArrowRight key (iteration 35/55) to move slider towards value 80 on input[type='range']
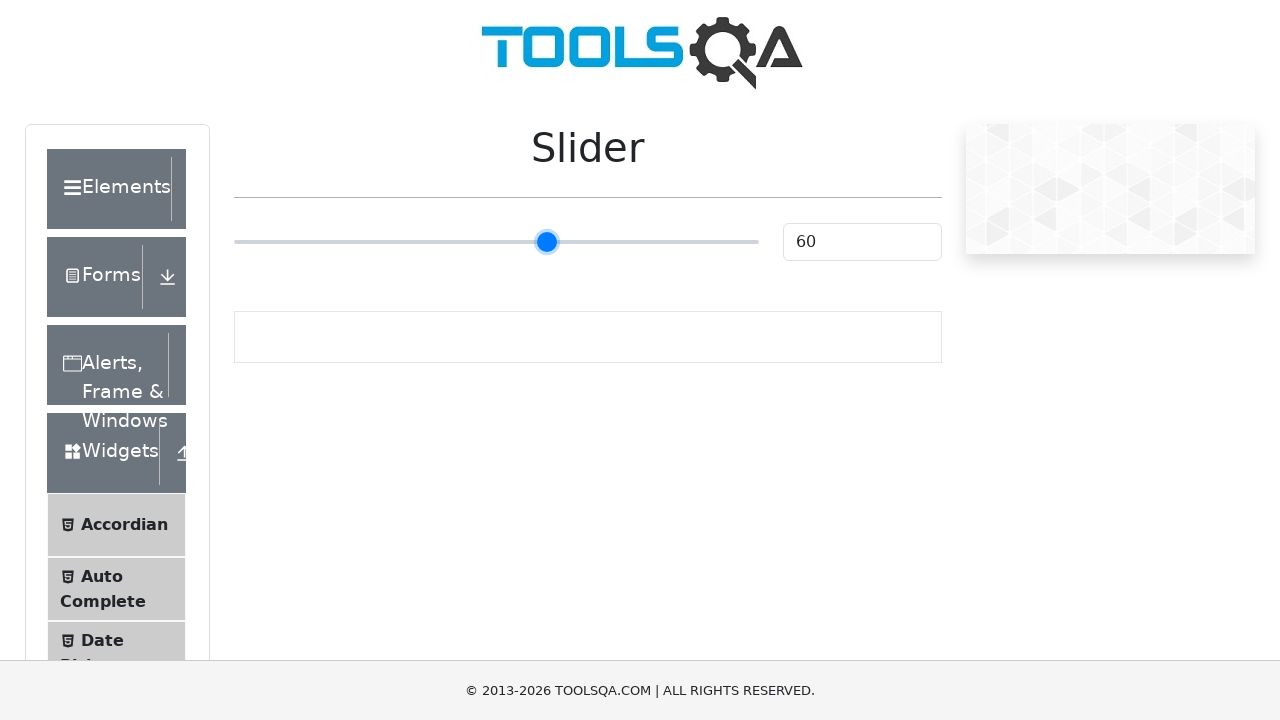

Pressed ArrowRight key (iteration 36/55) to move slider towards value 80 on input[type='range']
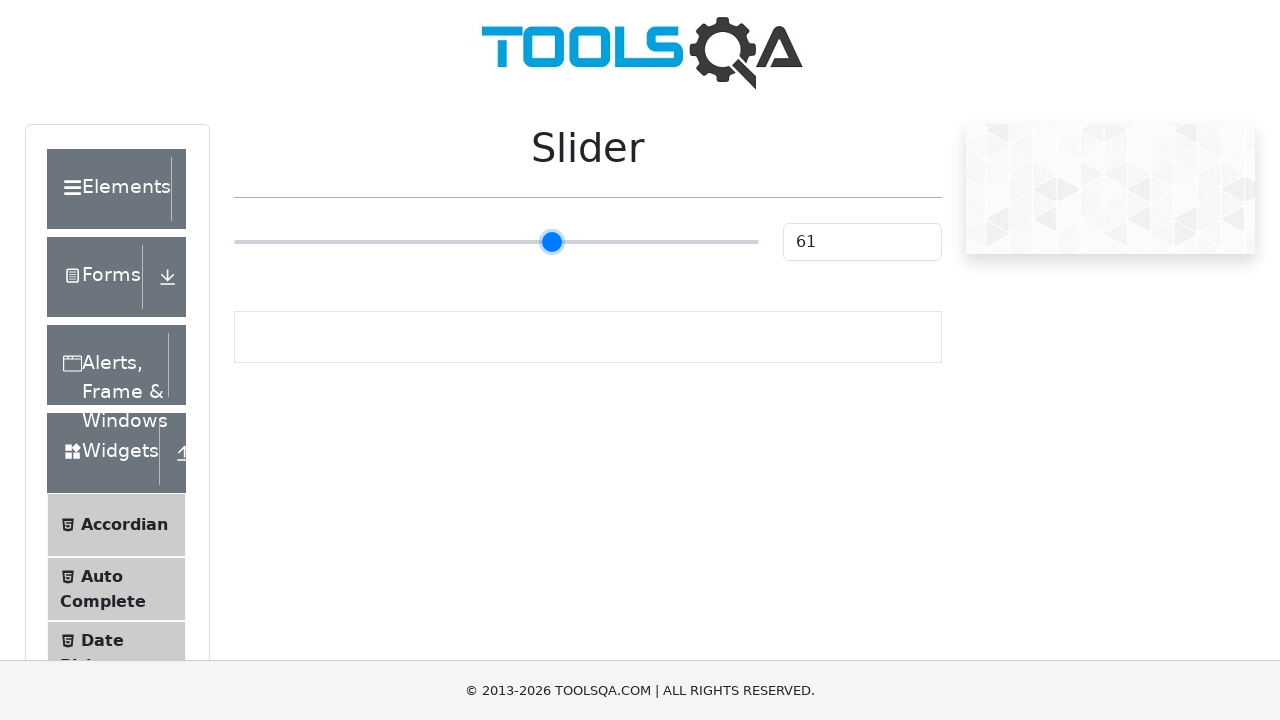

Pressed ArrowRight key (iteration 37/55) to move slider towards value 80 on input[type='range']
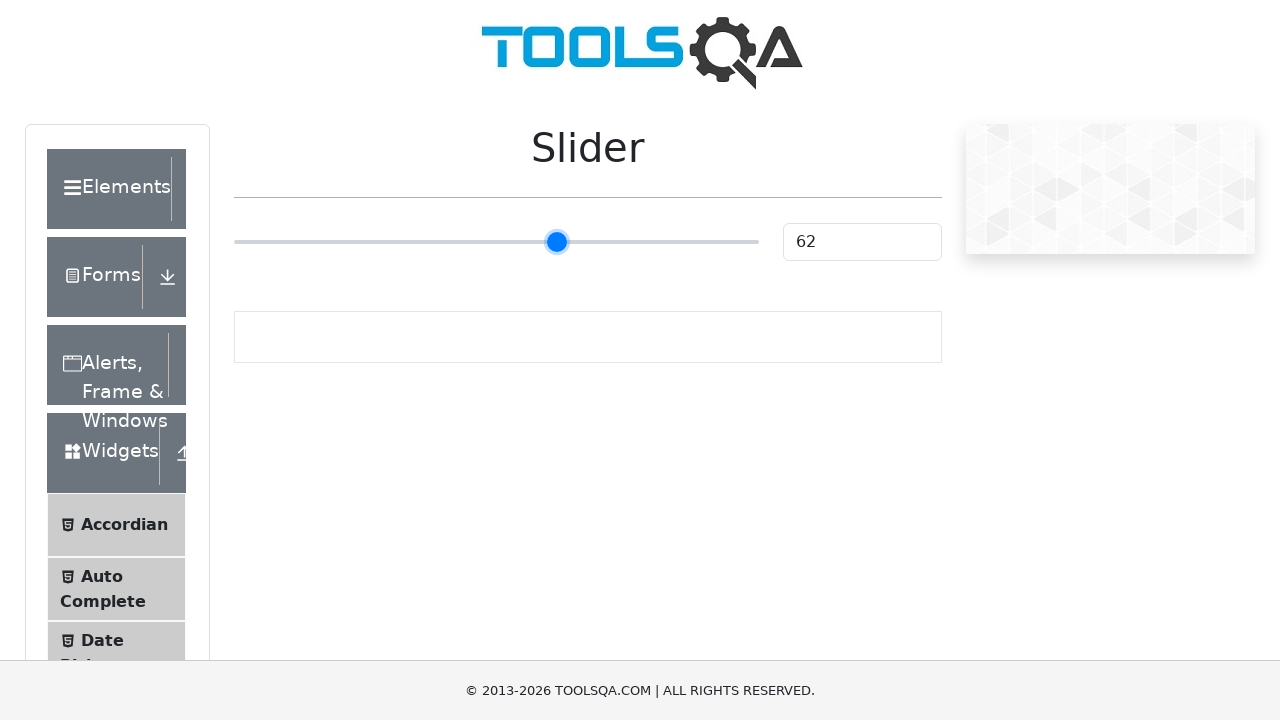

Pressed ArrowRight key (iteration 38/55) to move slider towards value 80 on input[type='range']
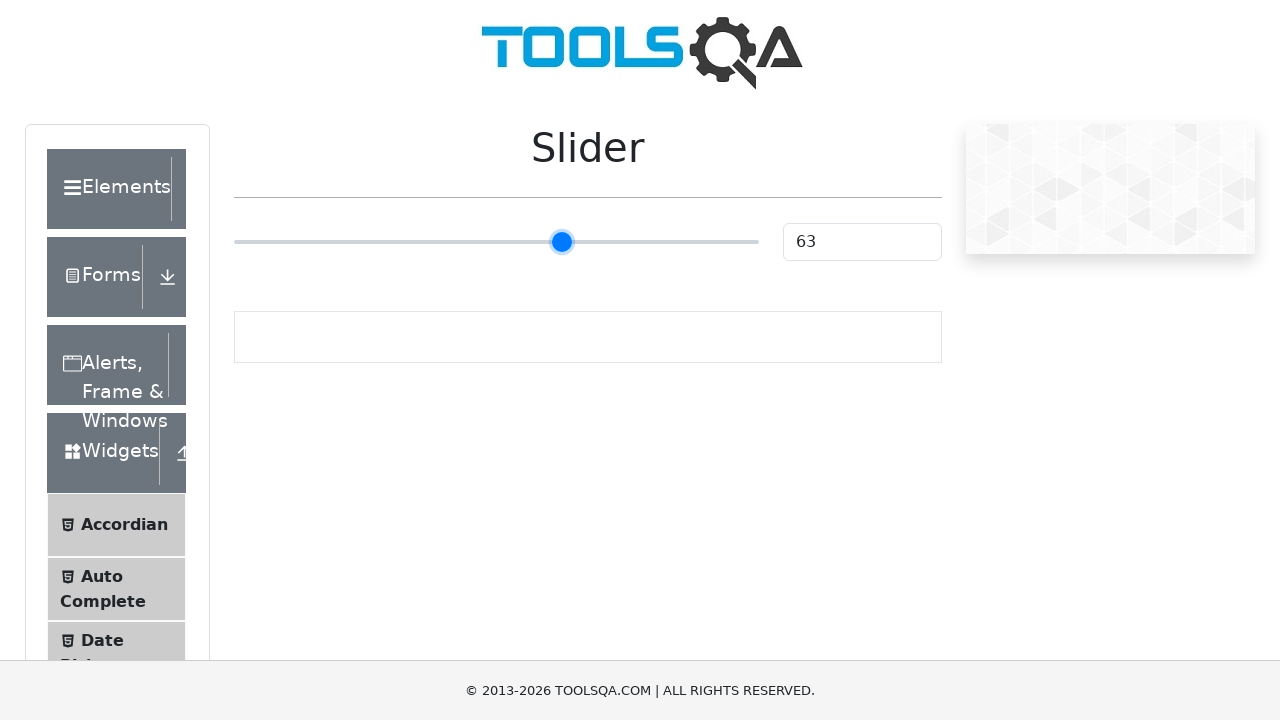

Pressed ArrowRight key (iteration 39/55) to move slider towards value 80 on input[type='range']
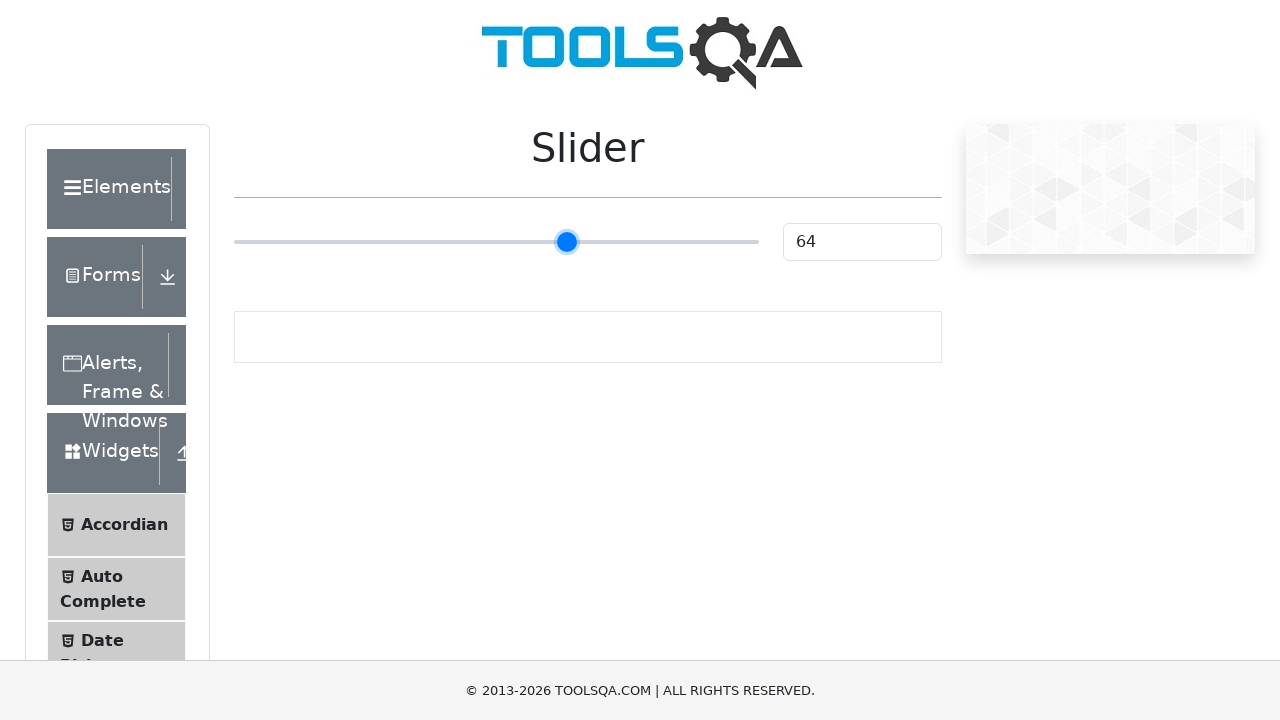

Pressed ArrowRight key (iteration 40/55) to move slider towards value 80 on input[type='range']
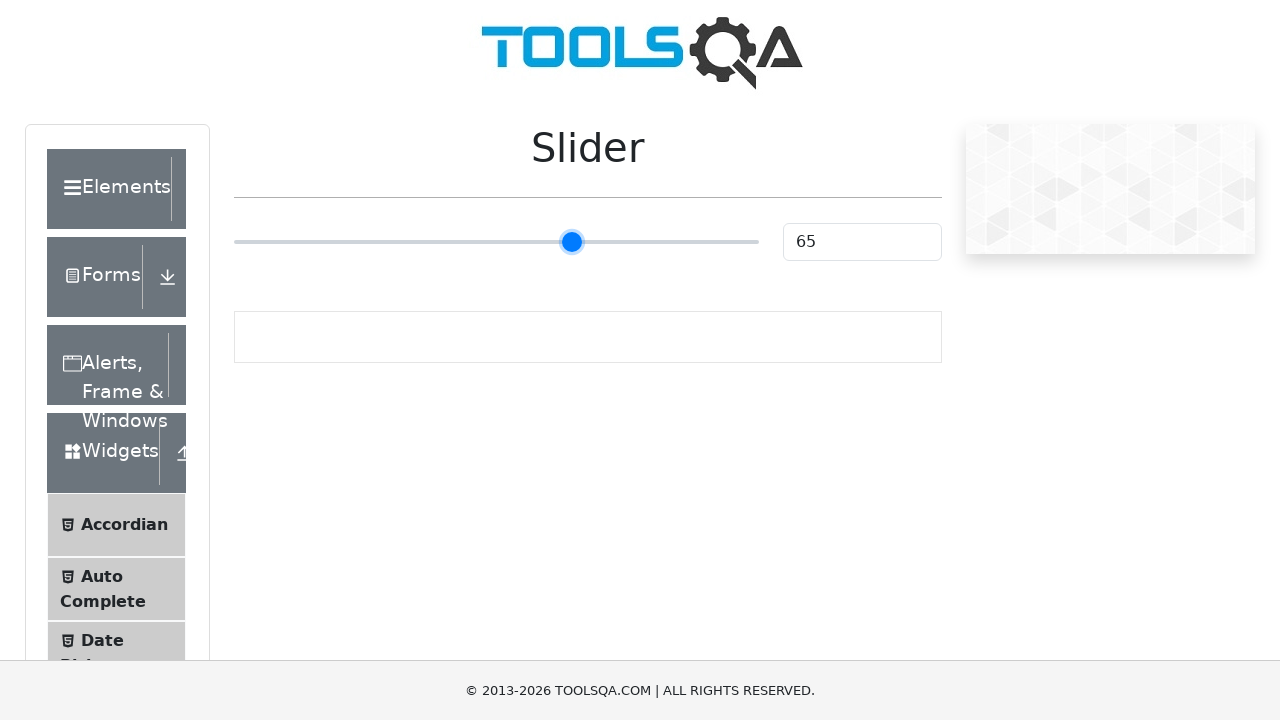

Pressed ArrowRight key (iteration 41/55) to move slider towards value 80 on input[type='range']
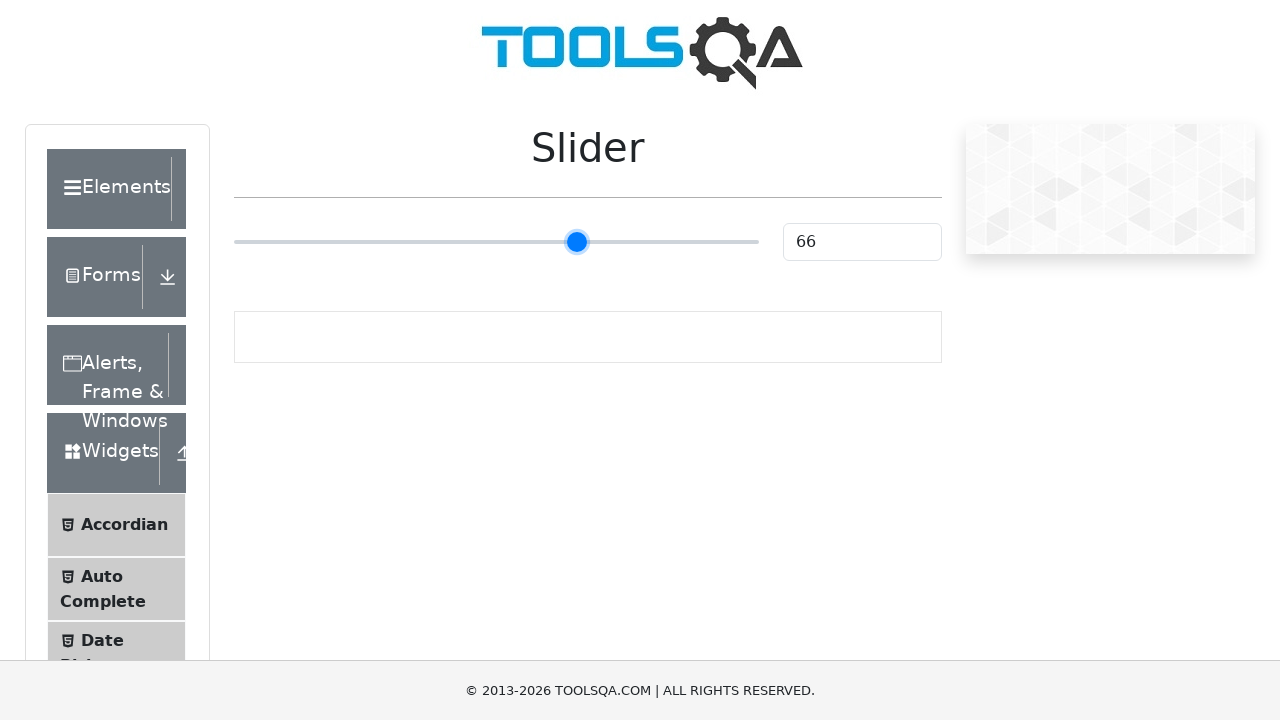

Pressed ArrowRight key (iteration 42/55) to move slider towards value 80 on input[type='range']
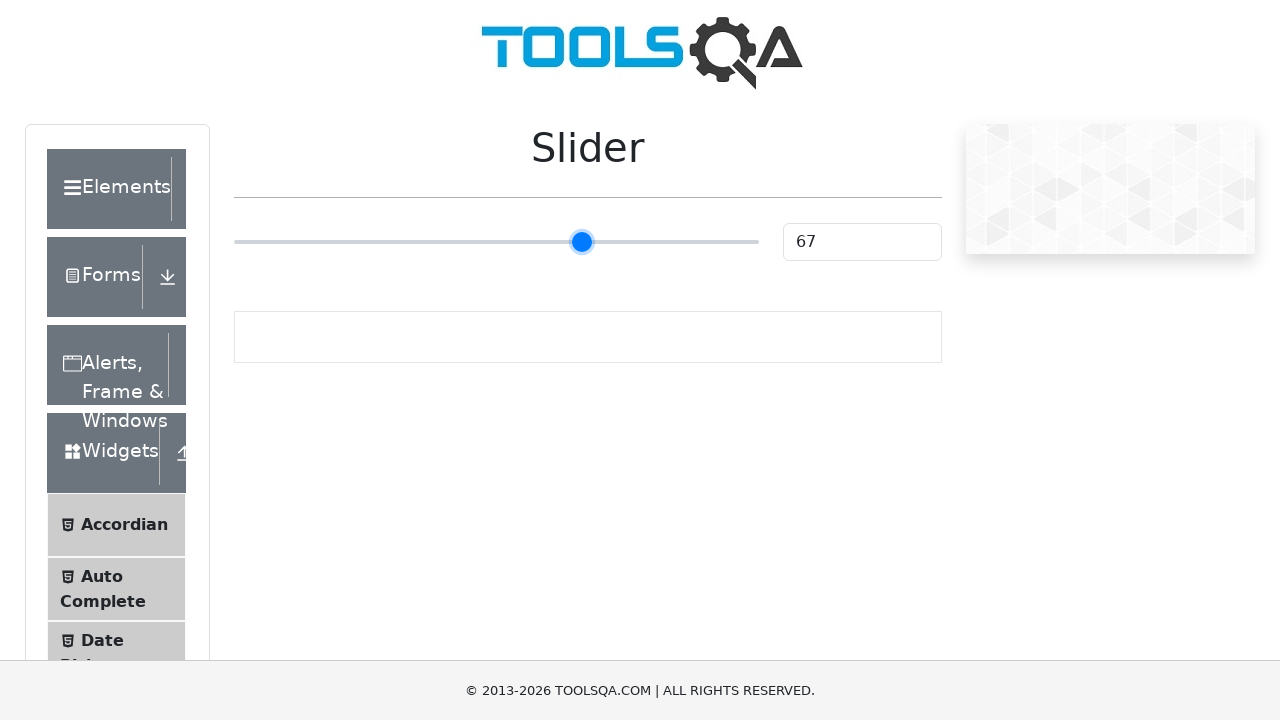

Pressed ArrowRight key (iteration 43/55) to move slider towards value 80 on input[type='range']
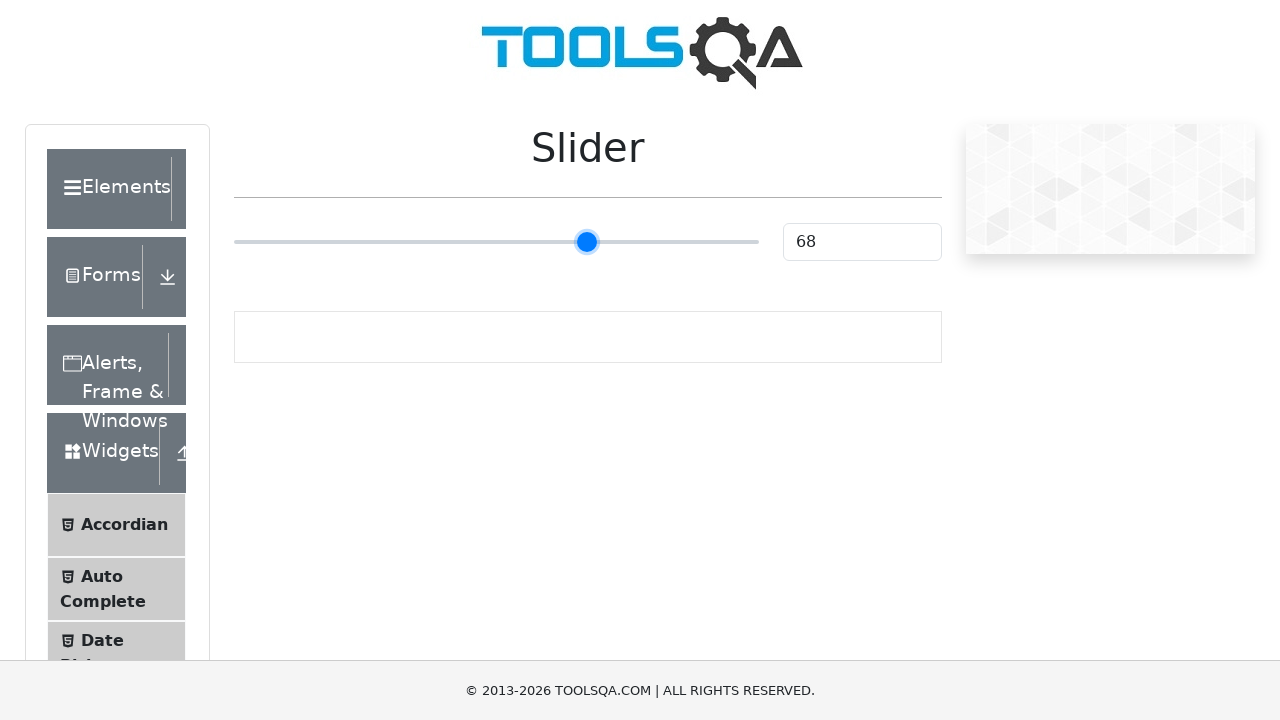

Pressed ArrowRight key (iteration 44/55) to move slider towards value 80 on input[type='range']
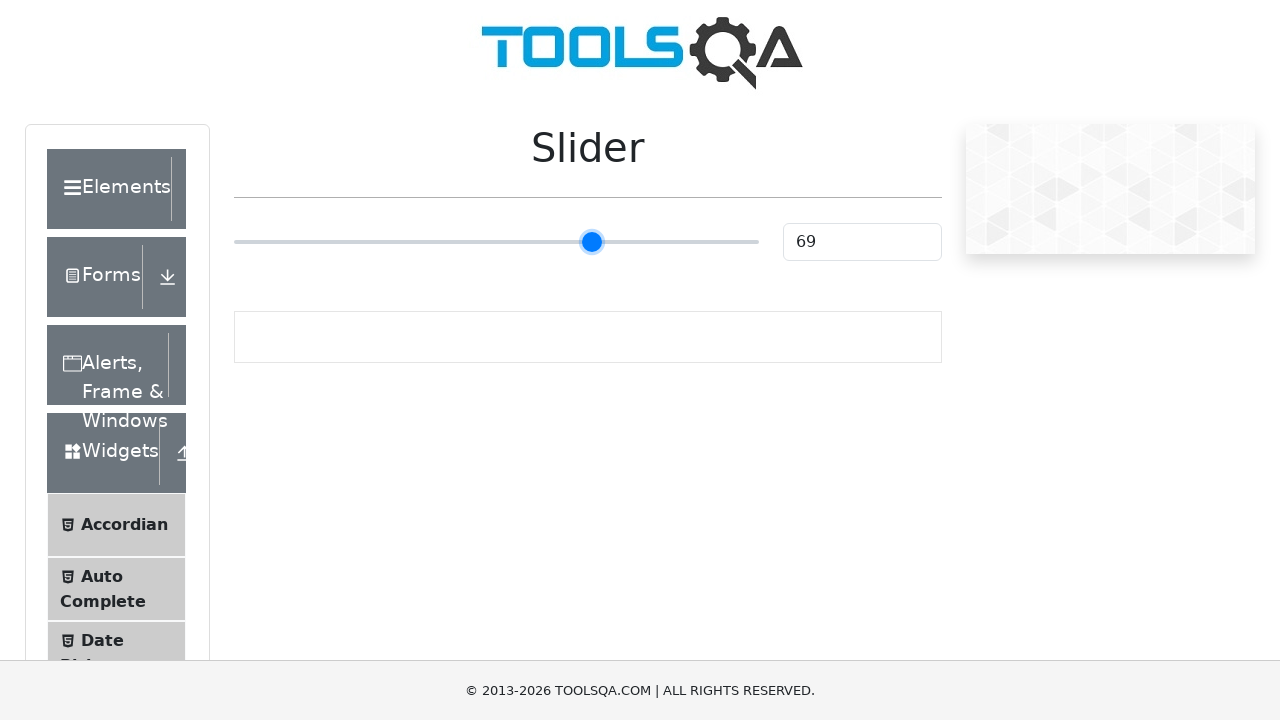

Pressed ArrowRight key (iteration 45/55) to move slider towards value 80 on input[type='range']
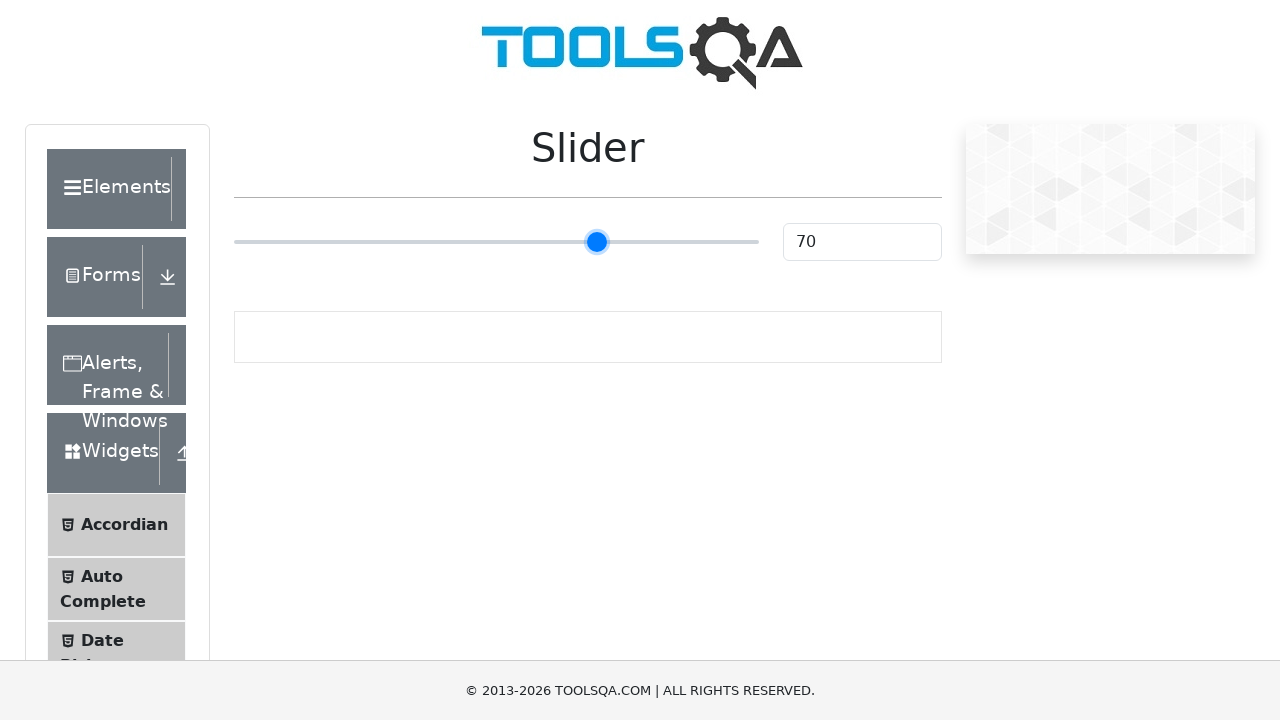

Pressed ArrowRight key (iteration 46/55) to move slider towards value 80 on input[type='range']
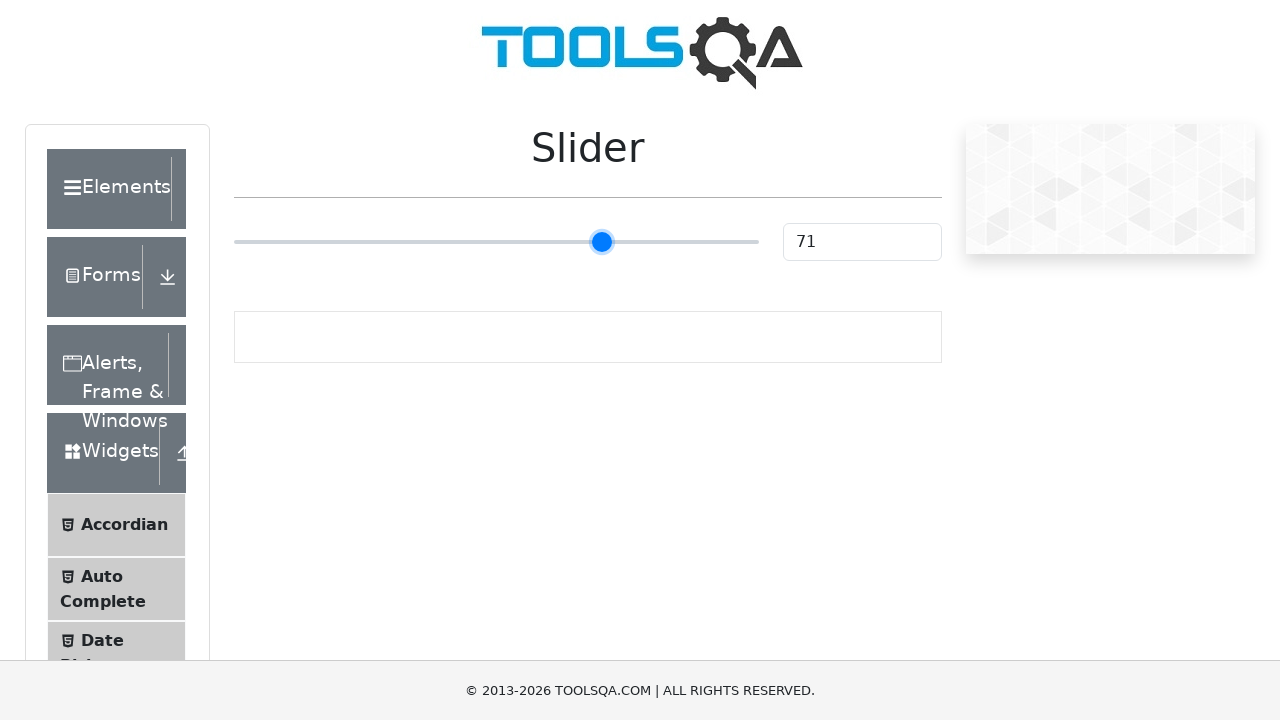

Pressed ArrowRight key (iteration 47/55) to move slider towards value 80 on input[type='range']
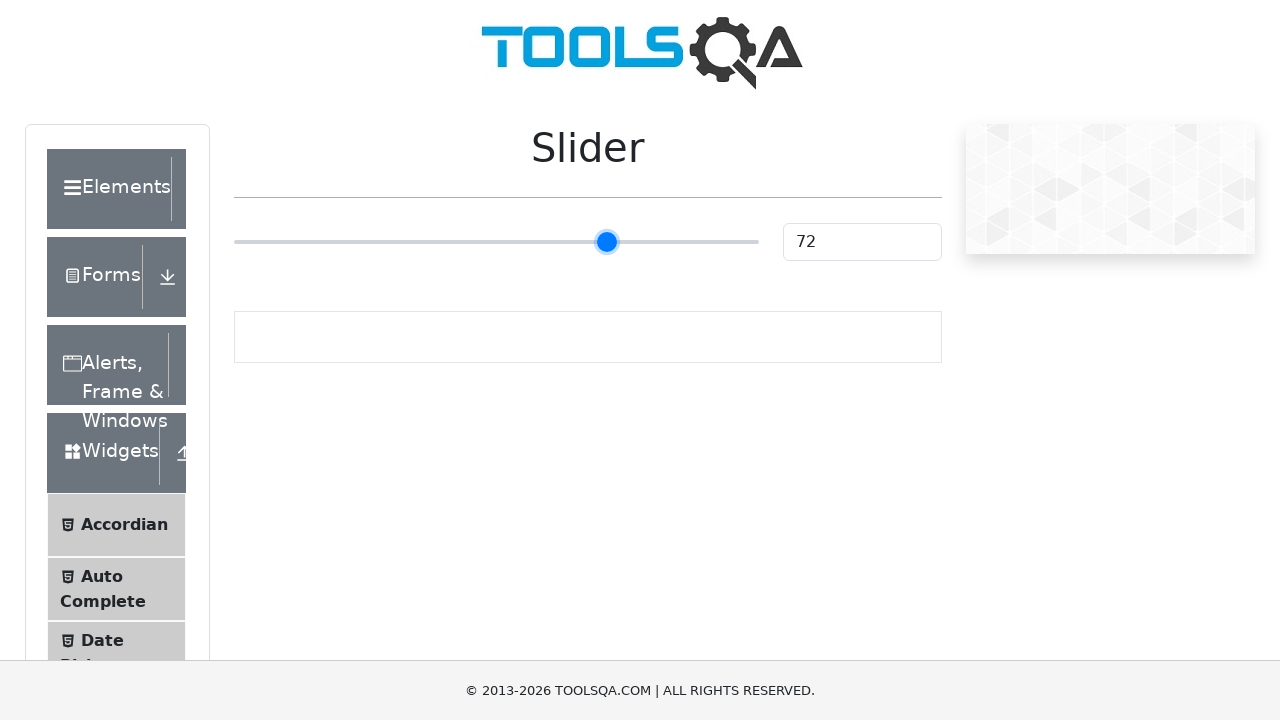

Pressed ArrowRight key (iteration 48/55) to move slider towards value 80 on input[type='range']
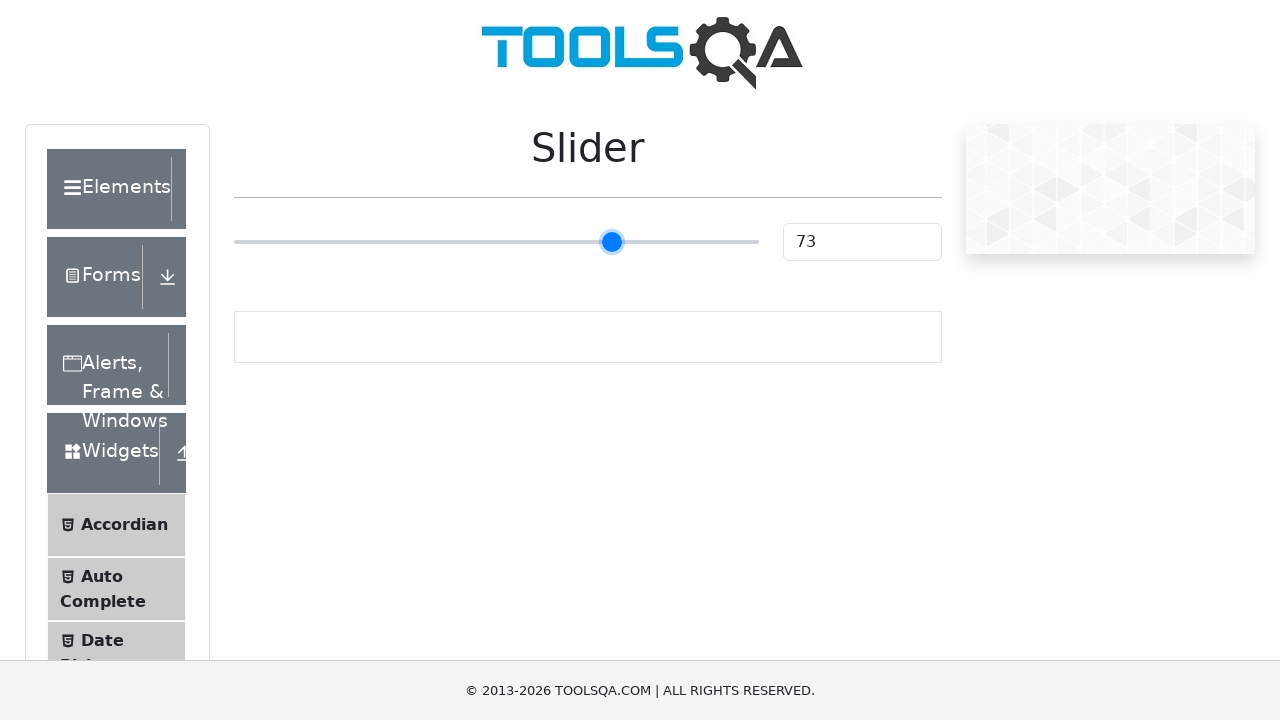

Pressed ArrowRight key (iteration 49/55) to move slider towards value 80 on input[type='range']
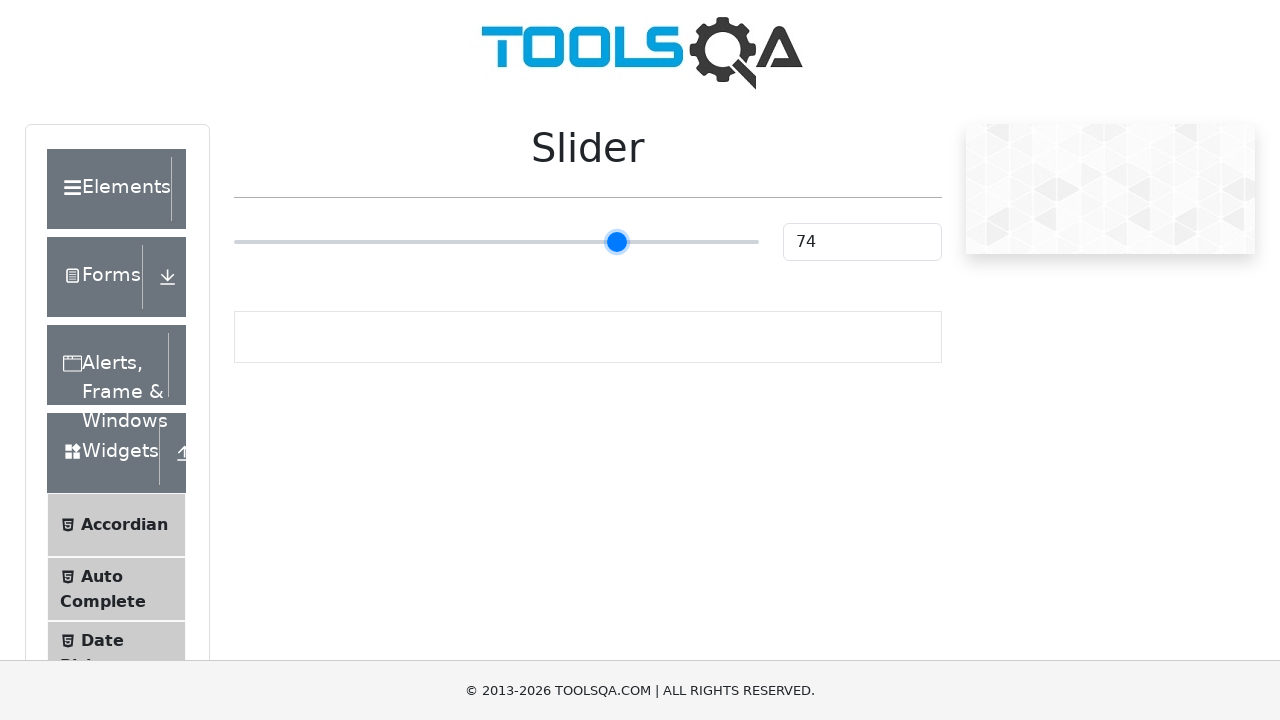

Pressed ArrowRight key (iteration 50/55) to move slider towards value 80 on input[type='range']
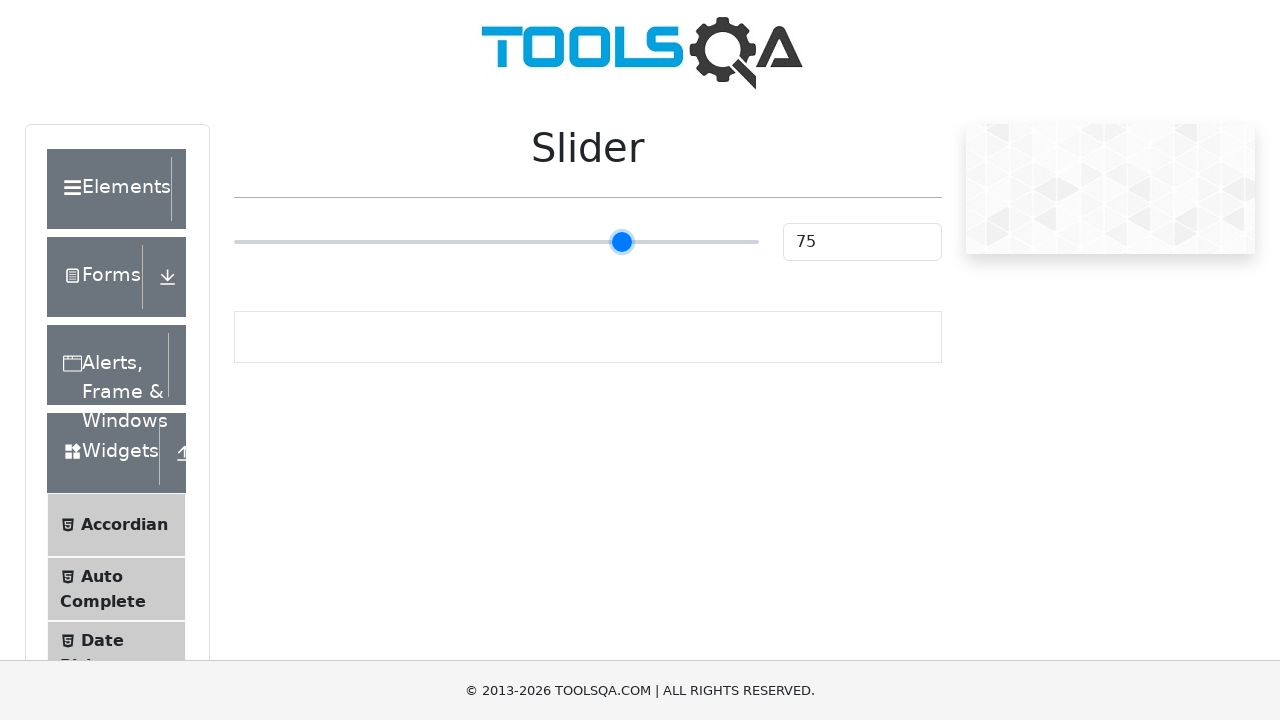

Pressed ArrowRight key (iteration 51/55) to move slider towards value 80 on input[type='range']
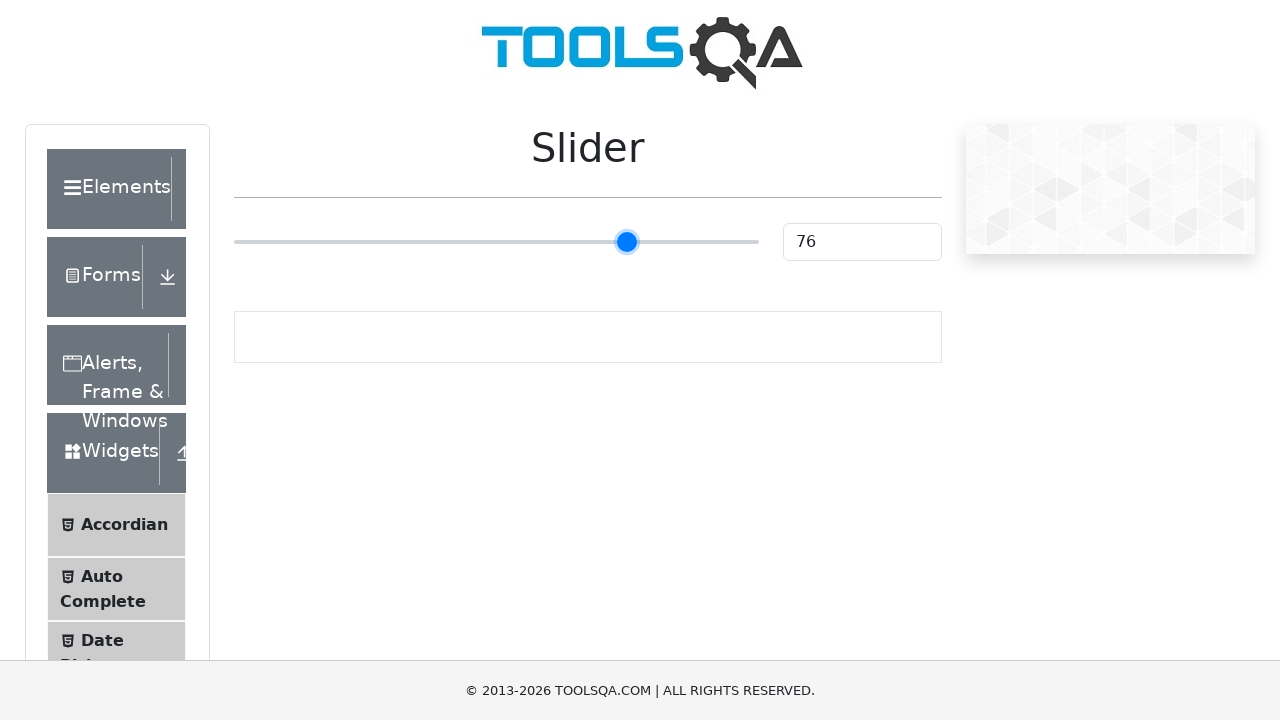

Pressed ArrowRight key (iteration 52/55) to move slider towards value 80 on input[type='range']
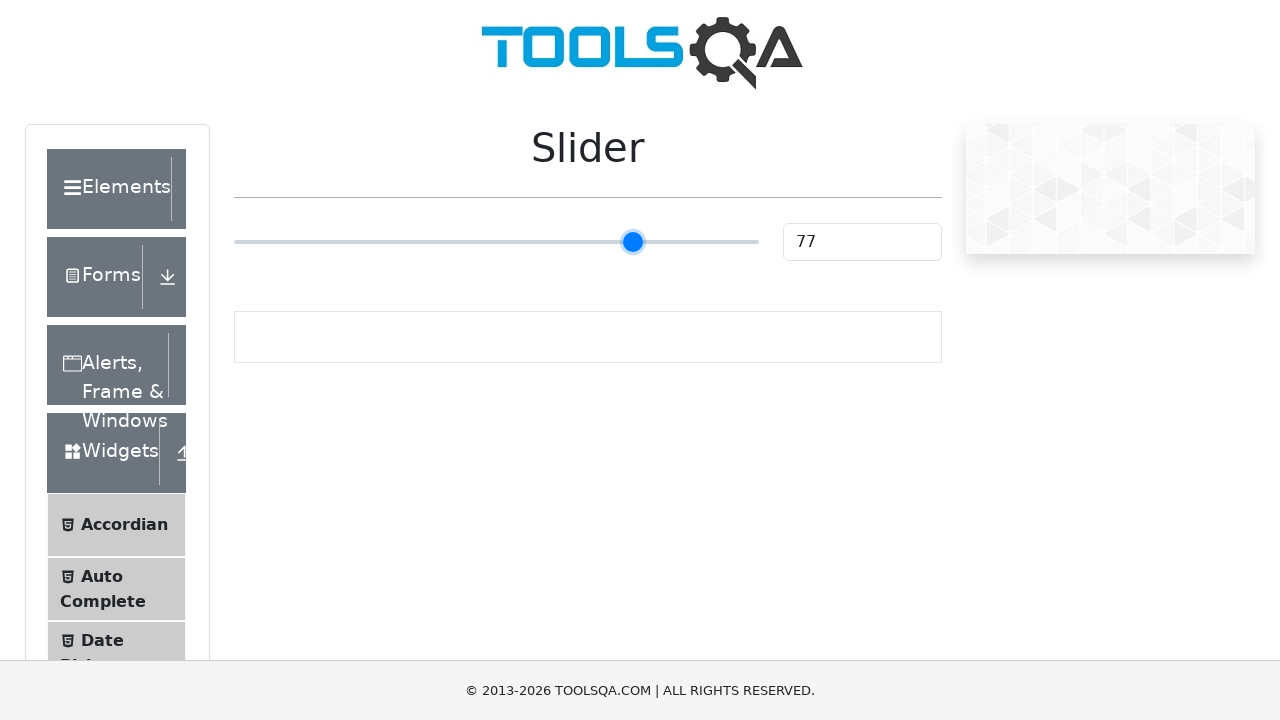

Pressed ArrowRight key (iteration 53/55) to move slider towards value 80 on input[type='range']
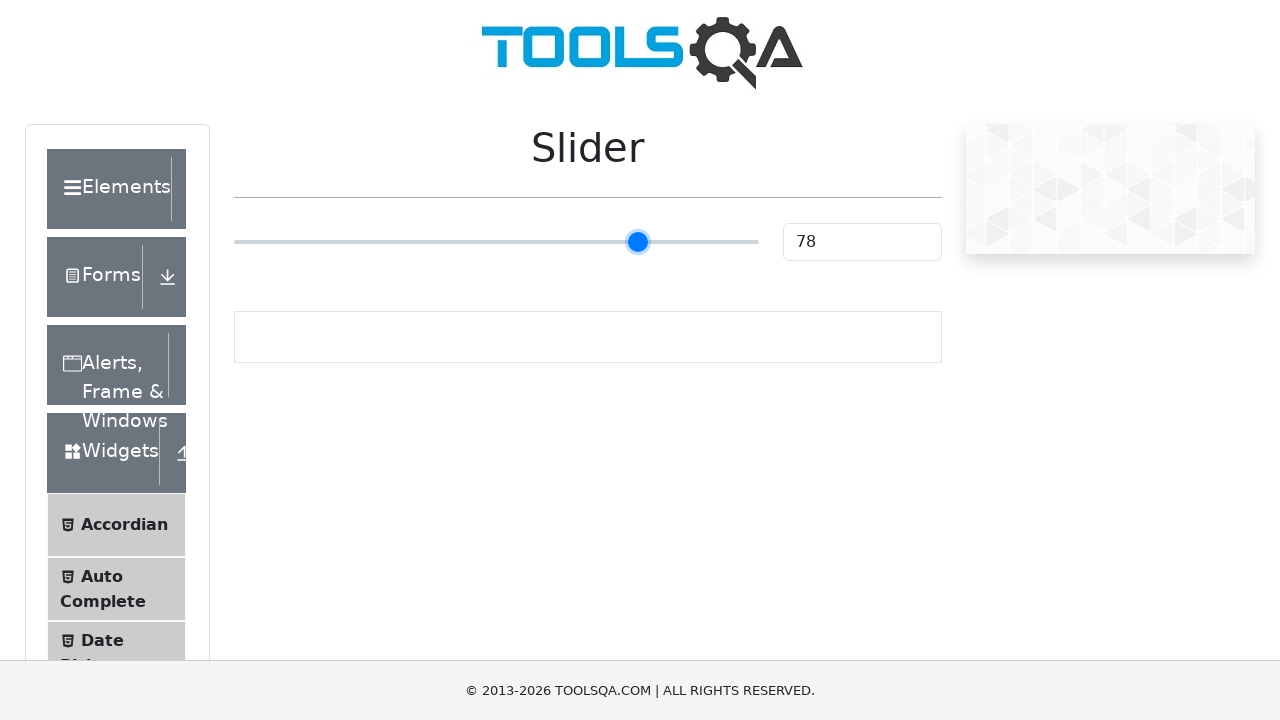

Pressed ArrowRight key (iteration 54/55) to move slider towards value 80 on input[type='range']
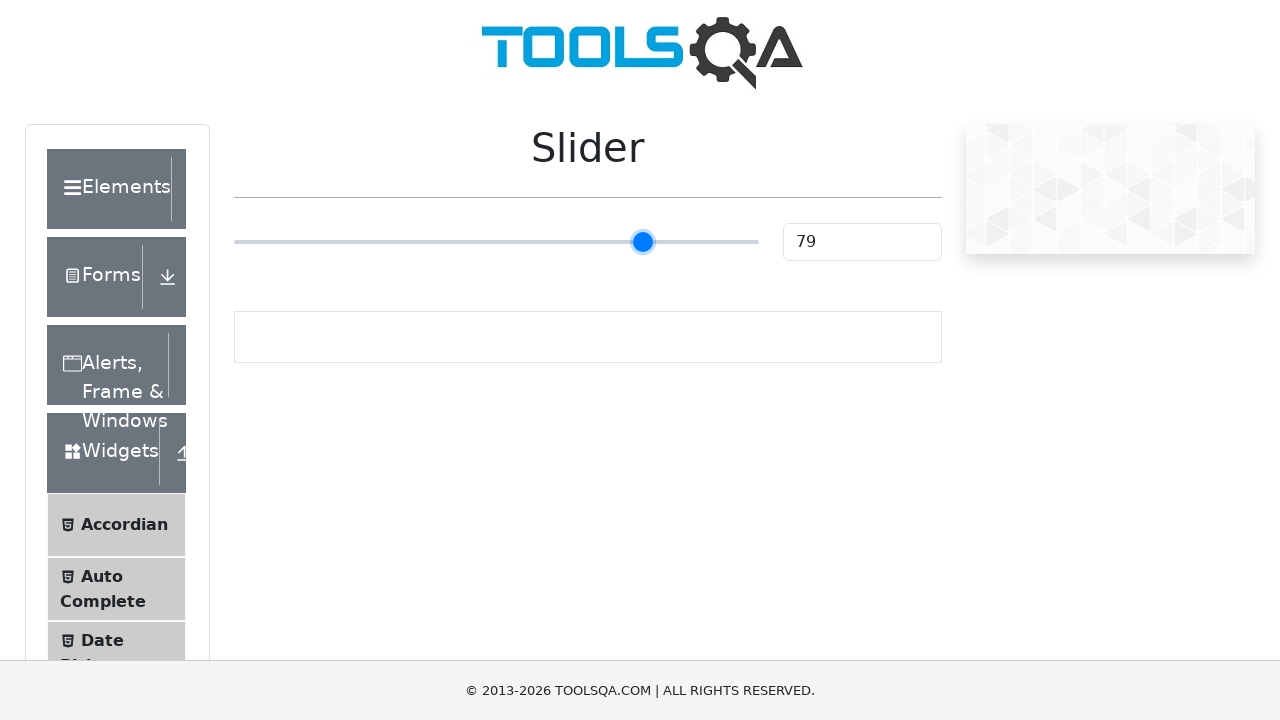

Pressed ArrowRight key (iteration 55/55) to move slider towards value 80 on input[type='range']
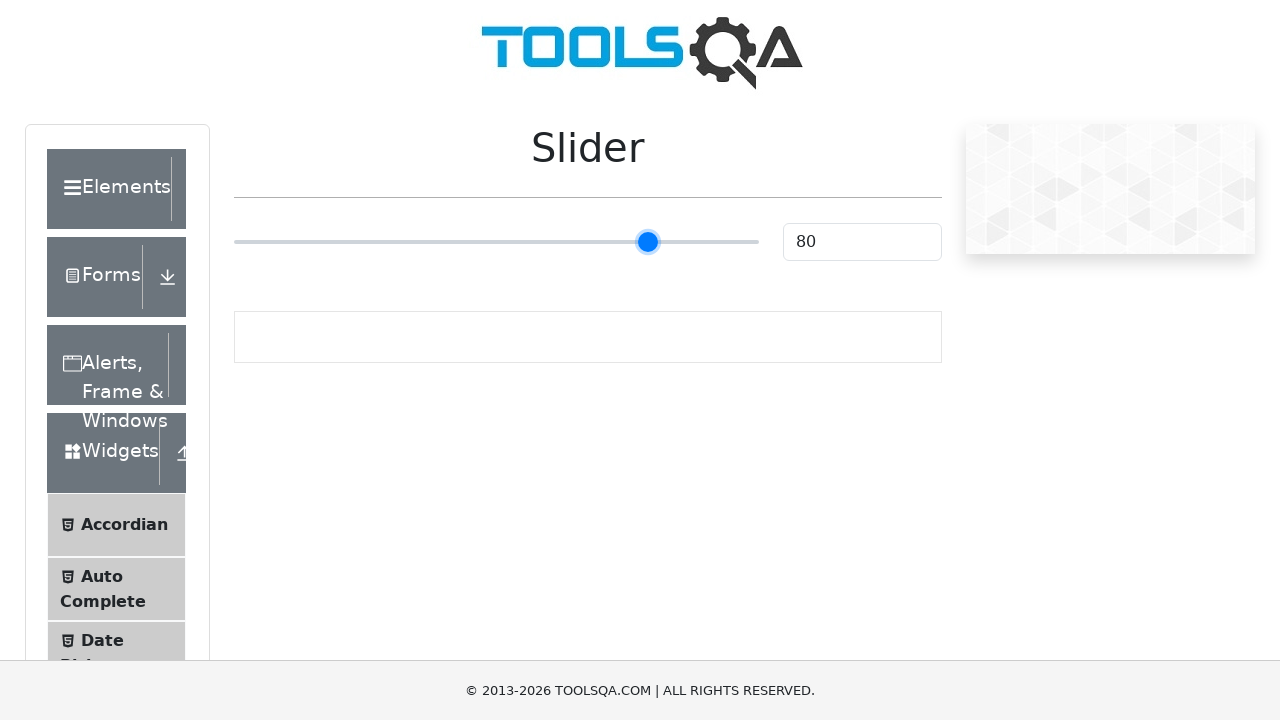

Verified slider value updated to 80
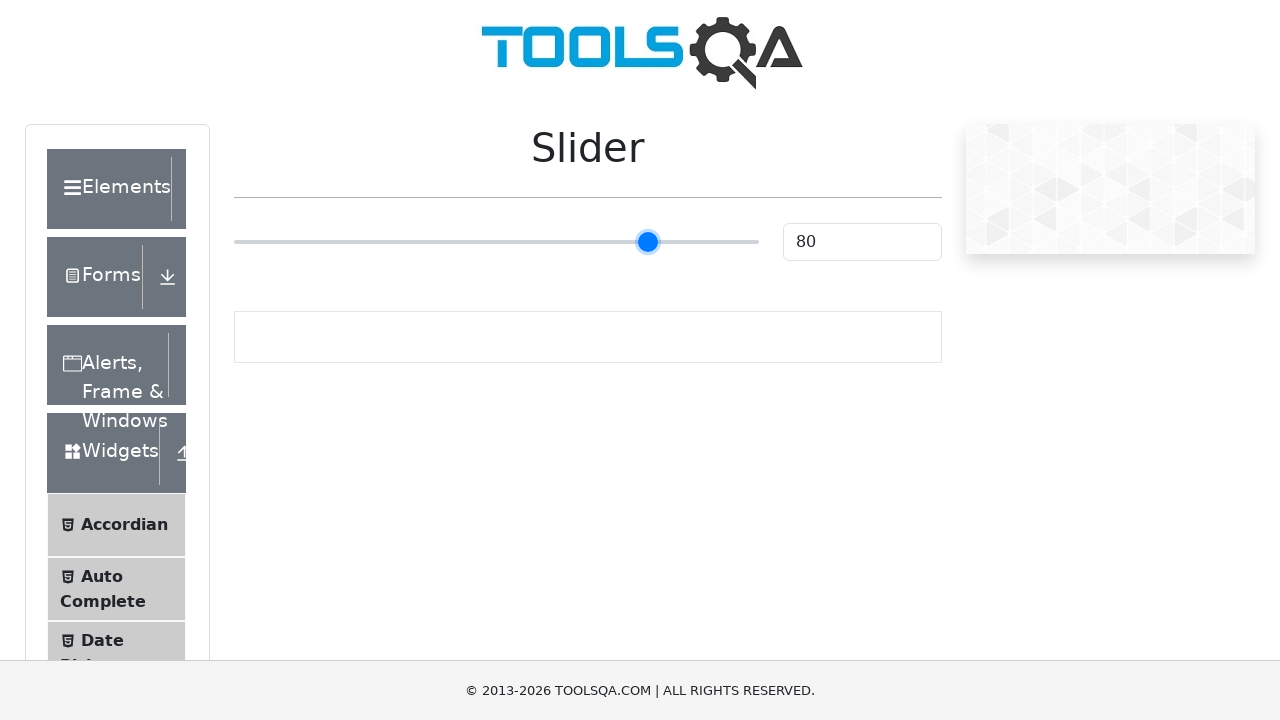

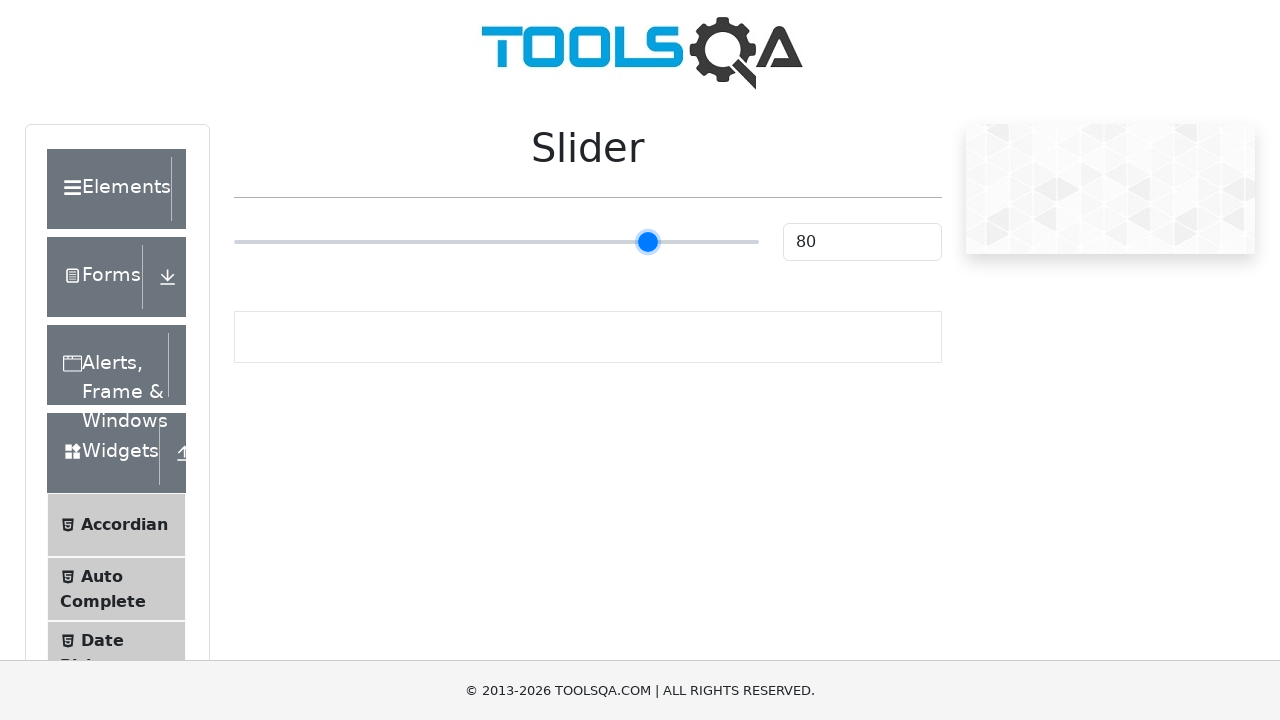